Automates completing a Dutch Stemwijzer (voting guide) questionnaire by clicking through 30 questions with "agree" responses, then navigating through the final steps to reach the results page.

Starting URL: https://tweedekamer2023.stemwijzer.nl/#/stelling/1/de-regering-moet-ervoor-zorgen-dat-de-hoeveelheid-vee-minstens-de-helft-kleiner-wordt

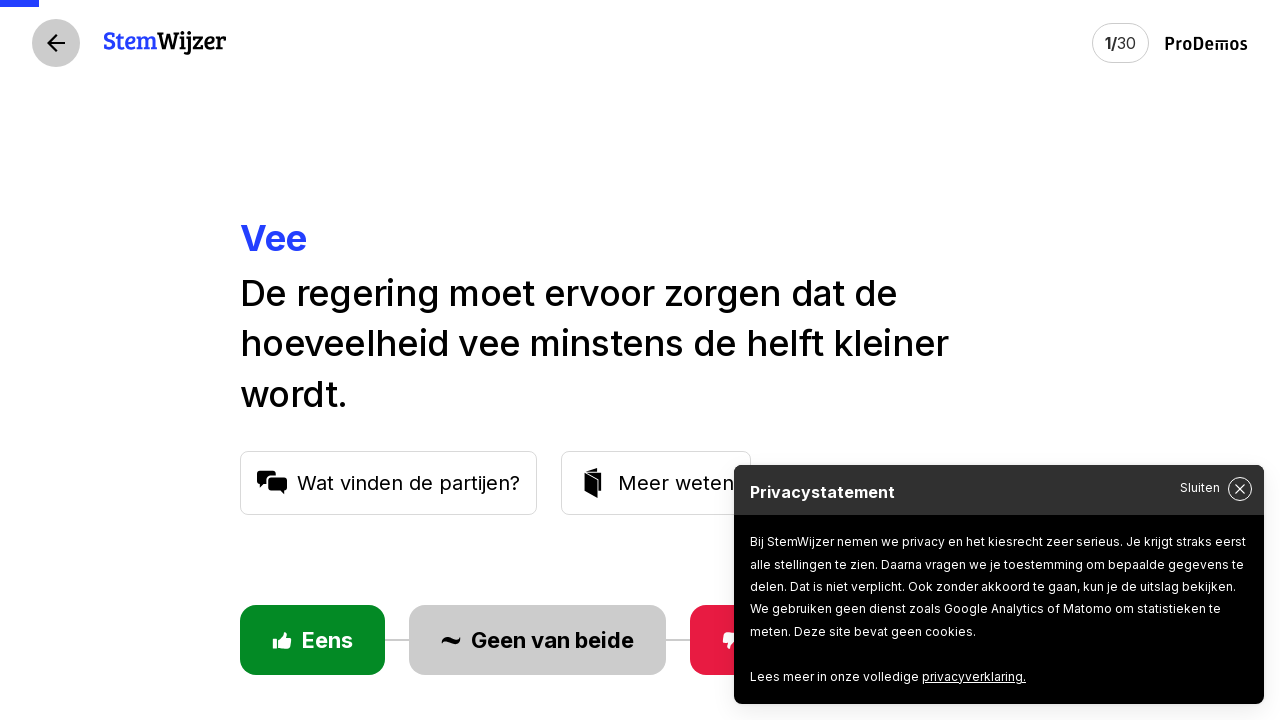

Clicked 'agree' button for question 1 at (312, 640) on .statement__buttons-main > .button--agree
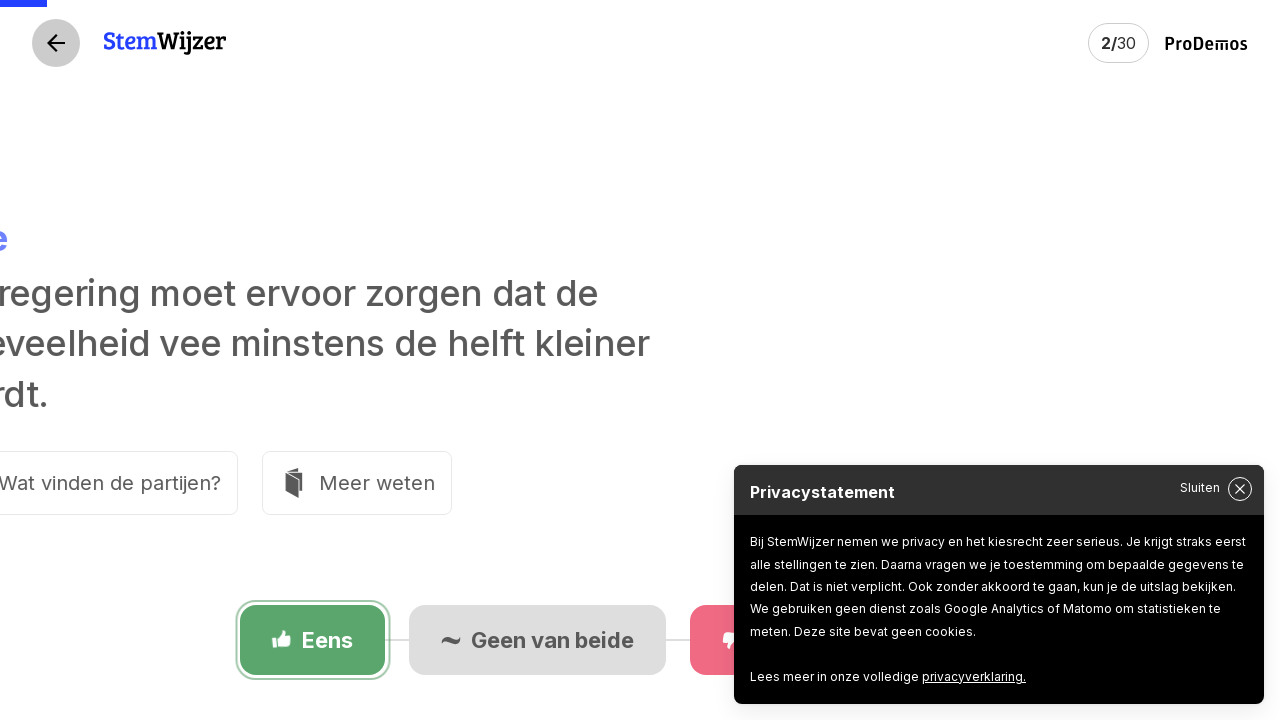

Waited for next question page to load after question 1
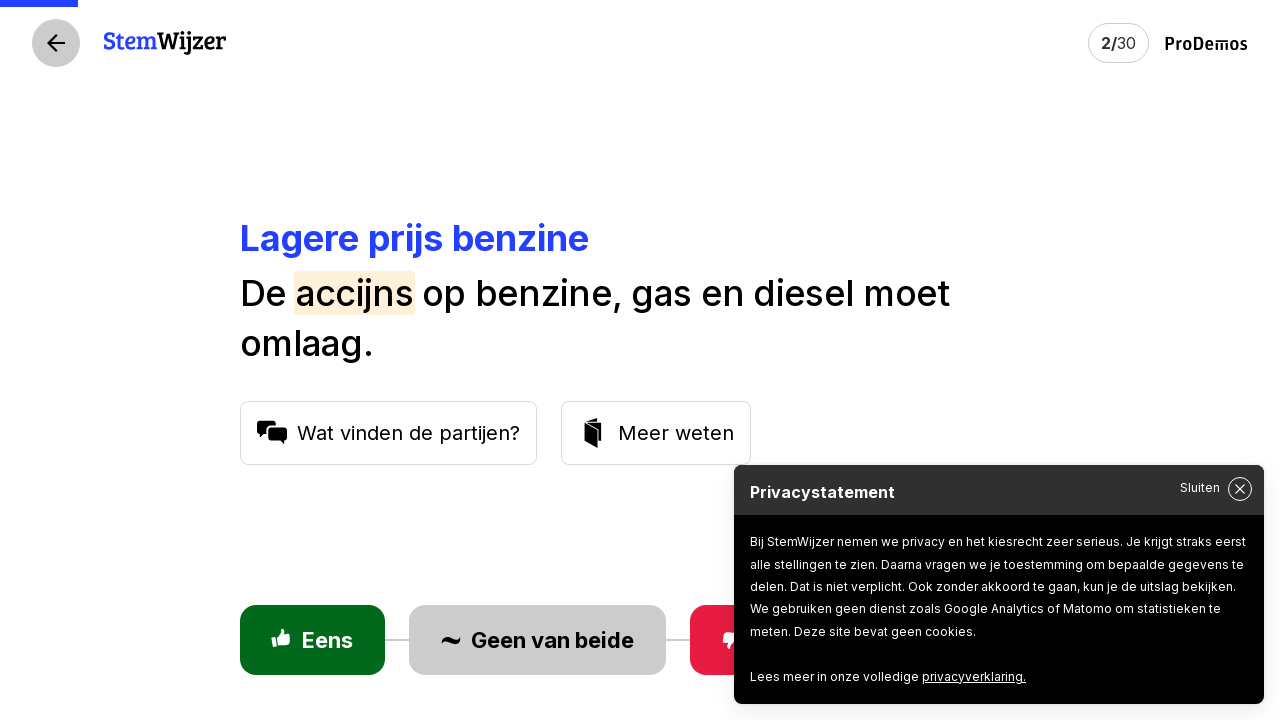

Clicked 'agree' button for question 2 at (312, 640) on .statement__buttons-main > .button--agree
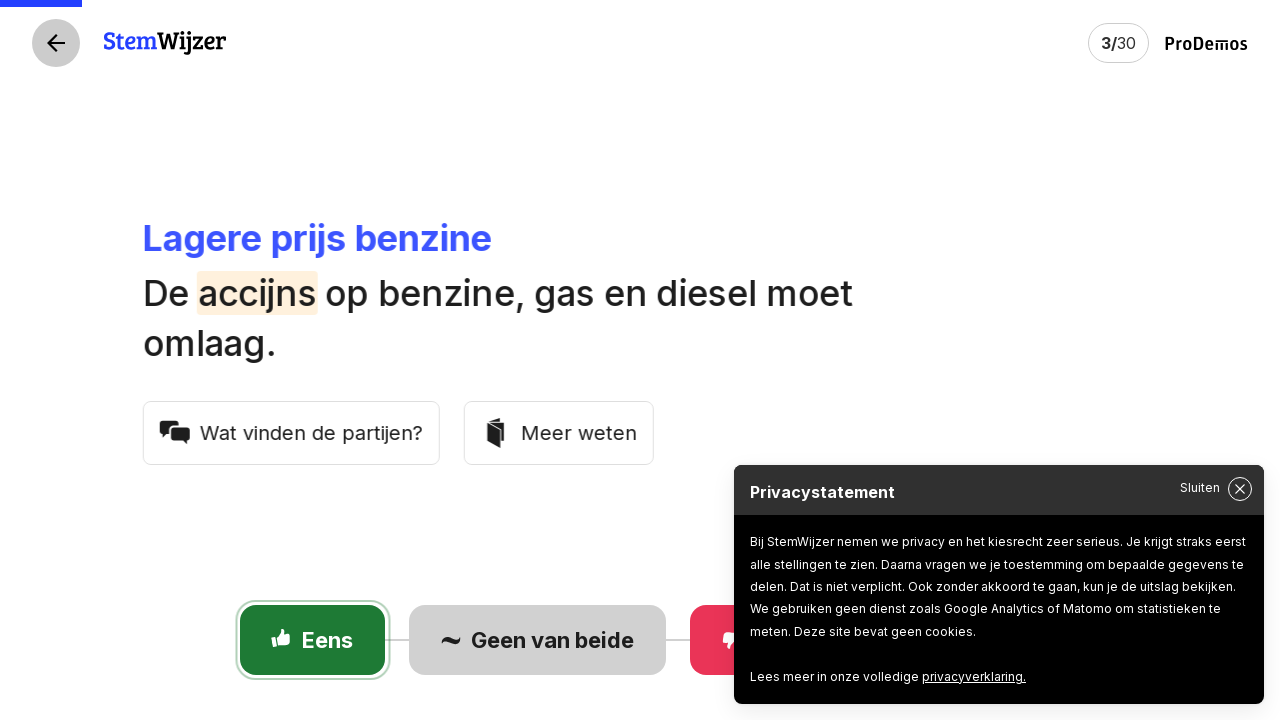

Waited for next question page to load after question 2
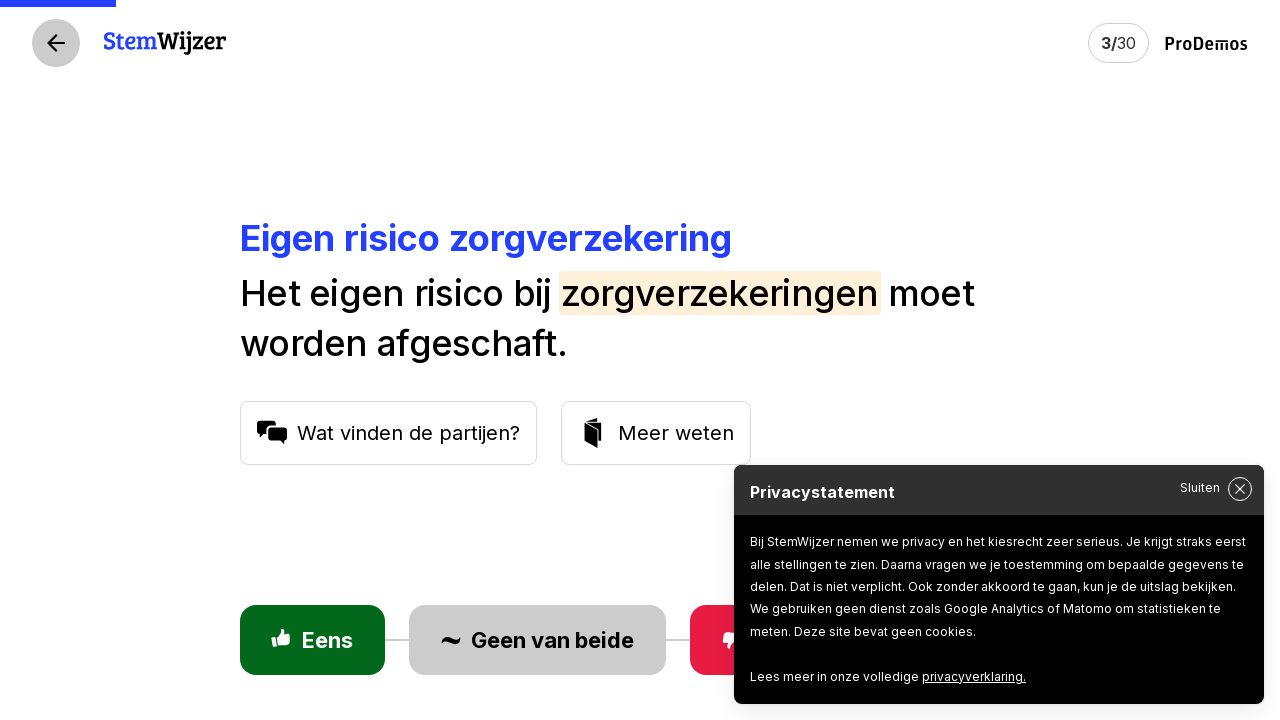

Clicked 'agree' button for question 3 at (312, 640) on .statement__buttons-main > .button--agree
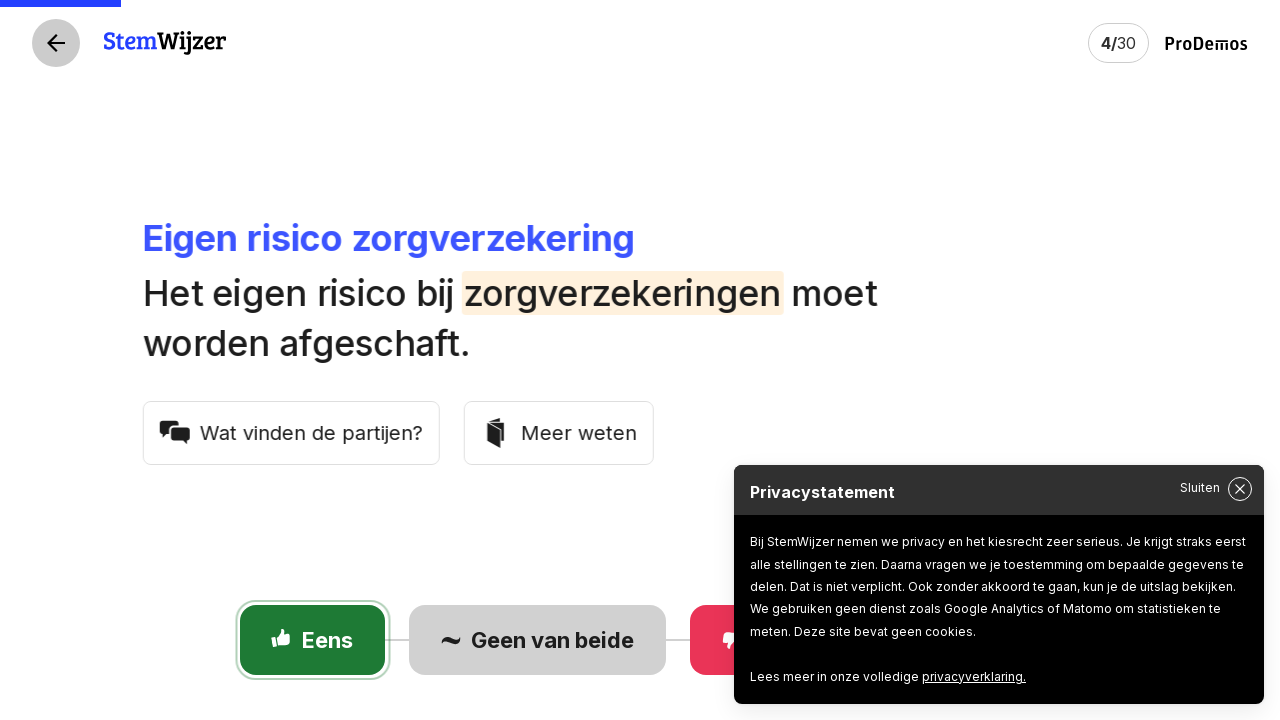

Waited for next question page to load after question 3
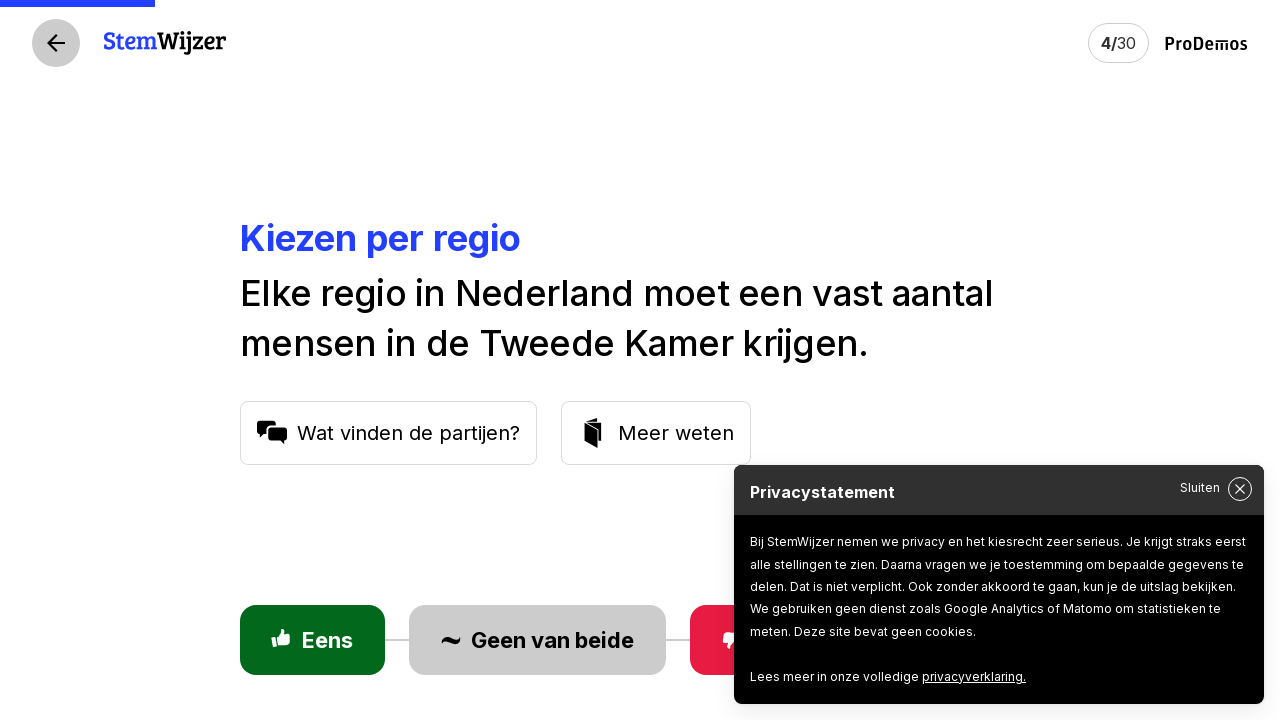

Clicked 'agree' button for question 4 at (312, 640) on .statement__buttons-main > .button--agree
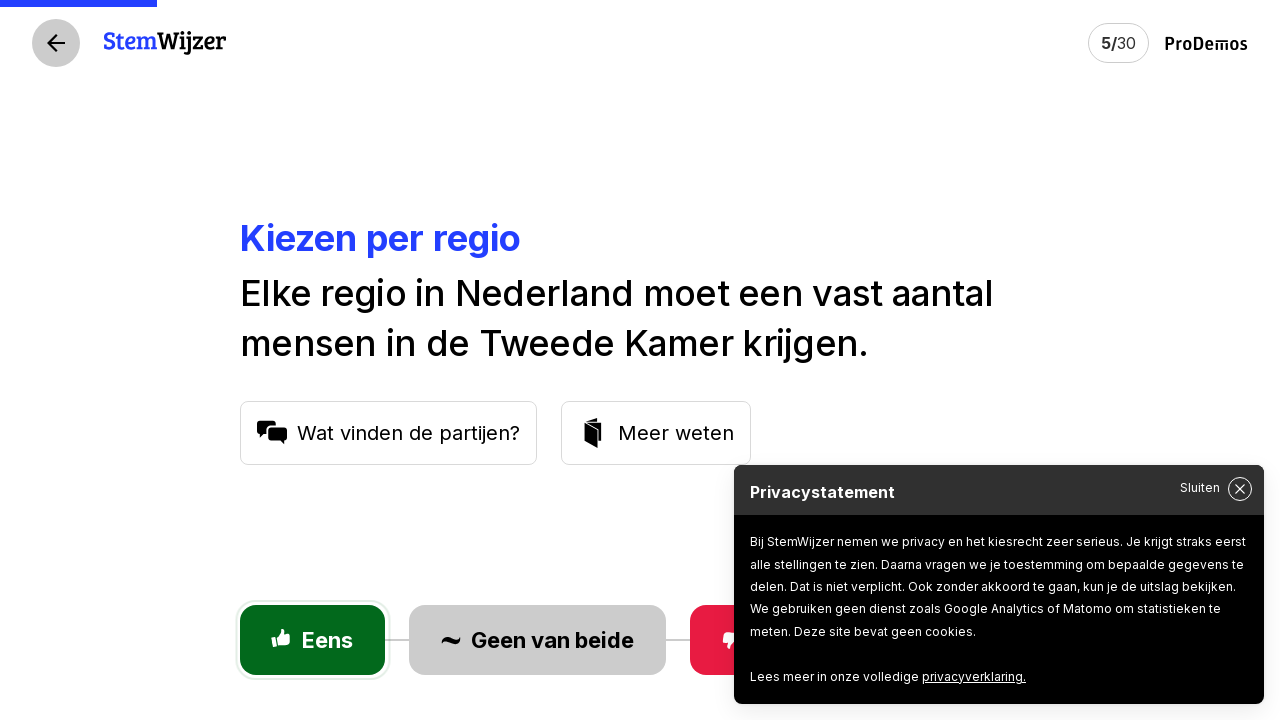

Waited for next question page to load after question 4
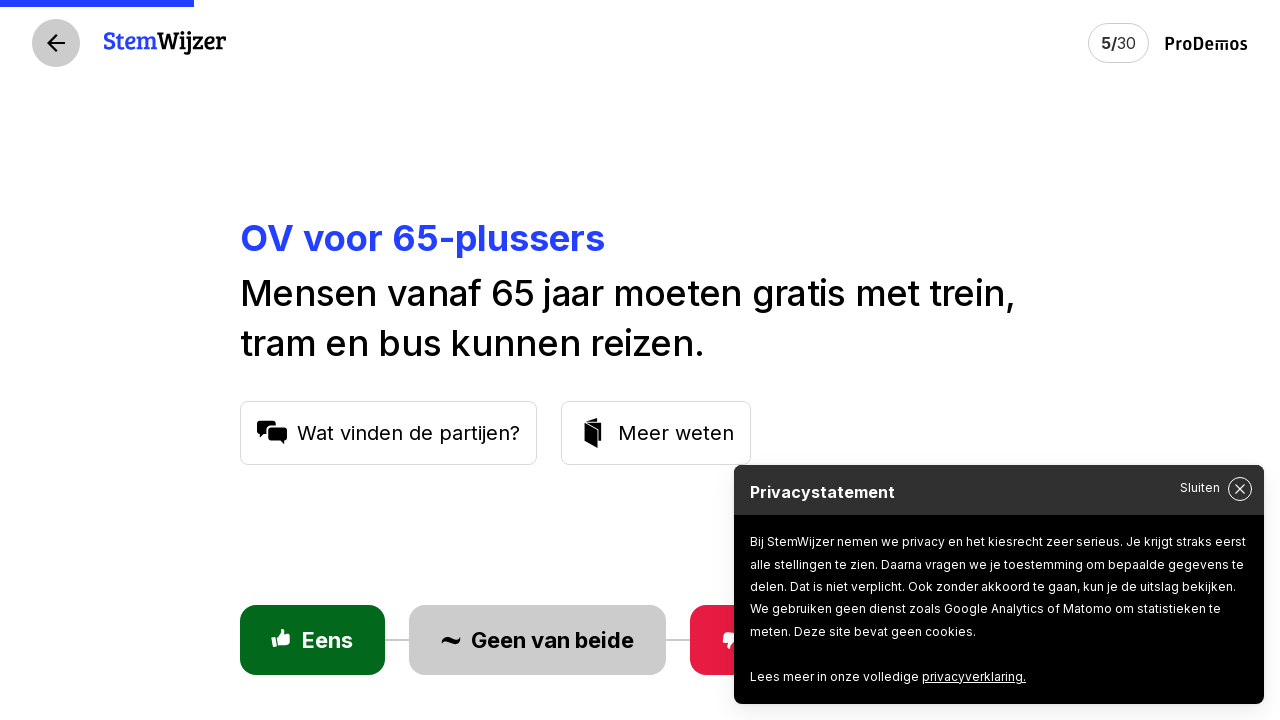

Clicked 'agree' button for question 5 at (312, 640) on .statement__buttons-main > .button--agree
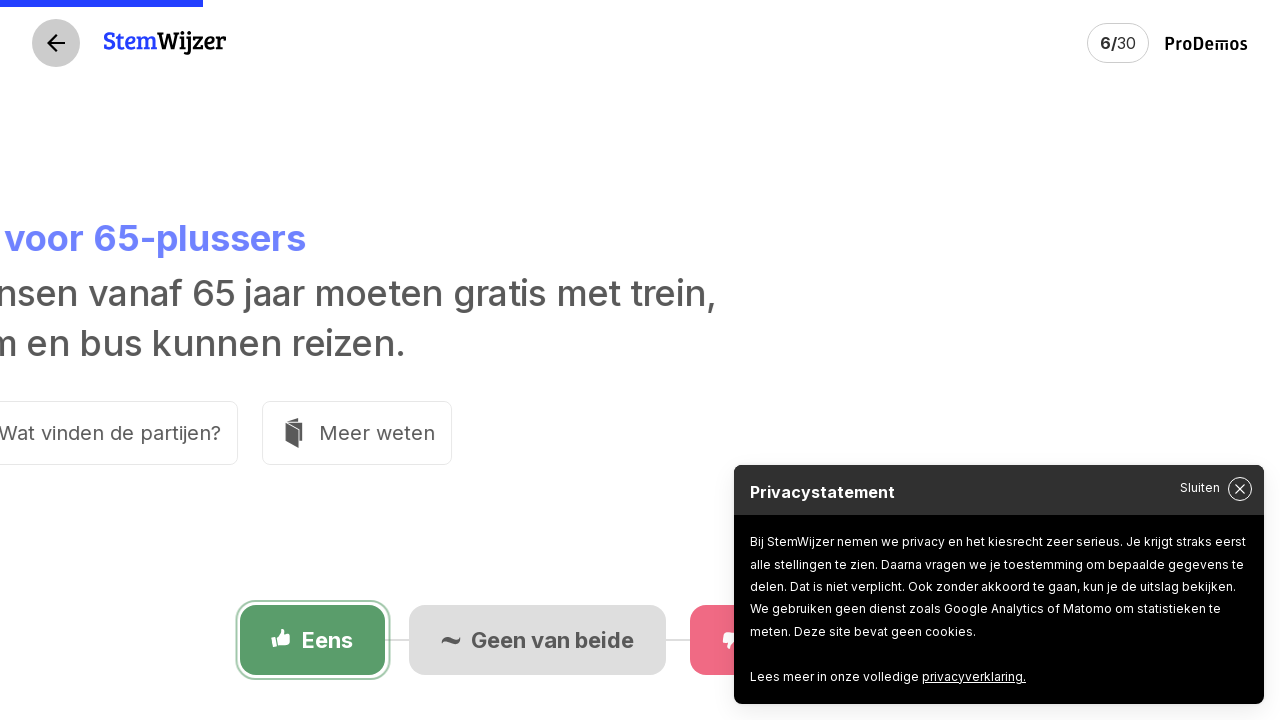

Waited for next question page to load after question 5
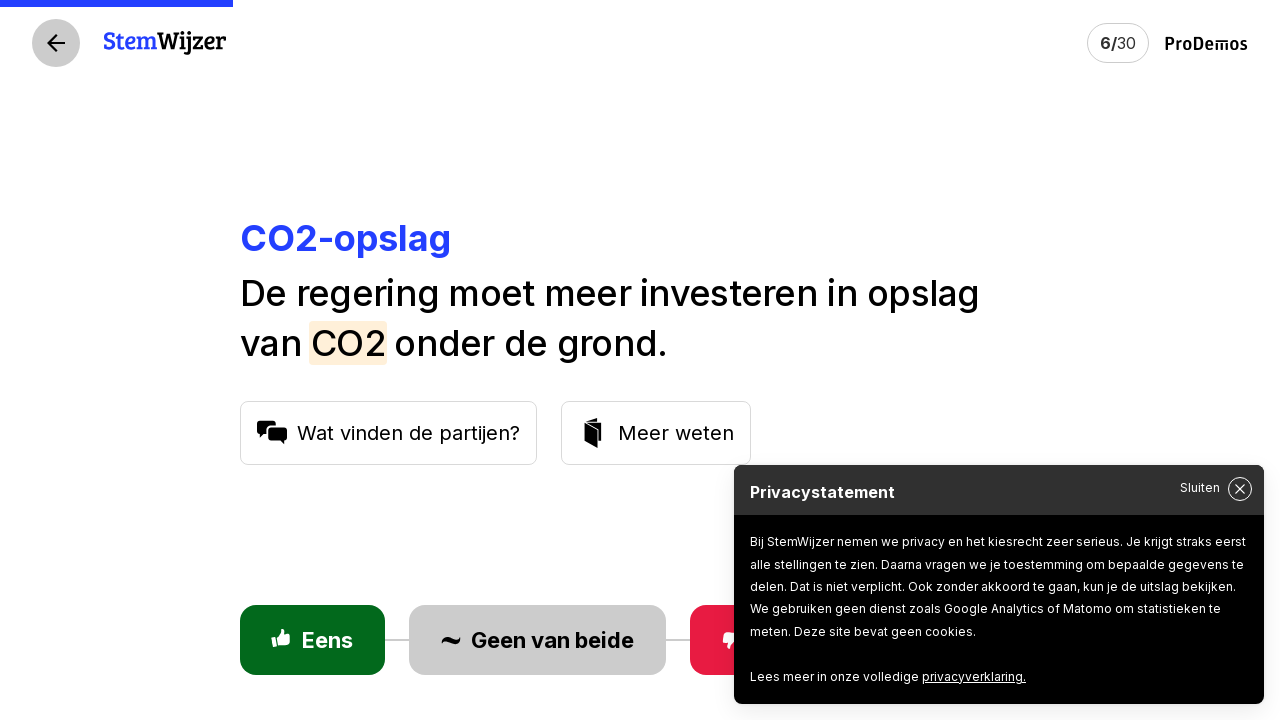

Clicked 'agree' button for question 6 at (312, 640) on .statement__buttons-main > .button--agree
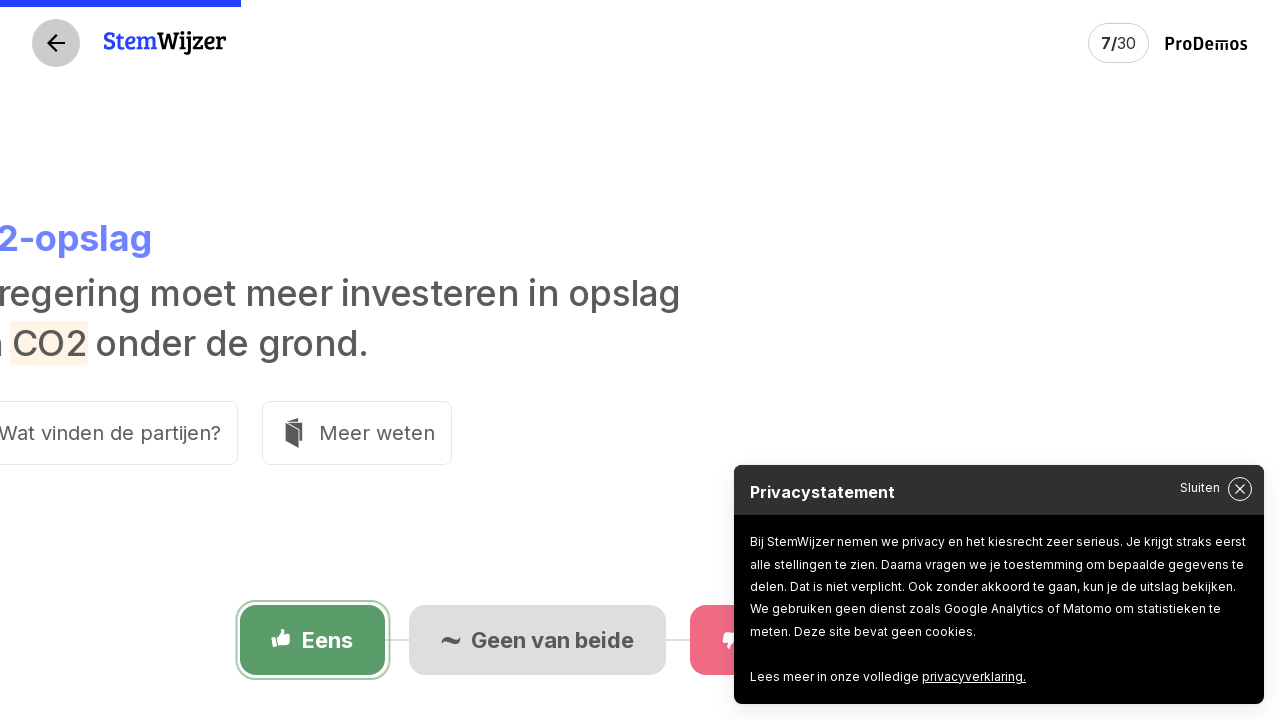

Waited for next question page to load after question 6
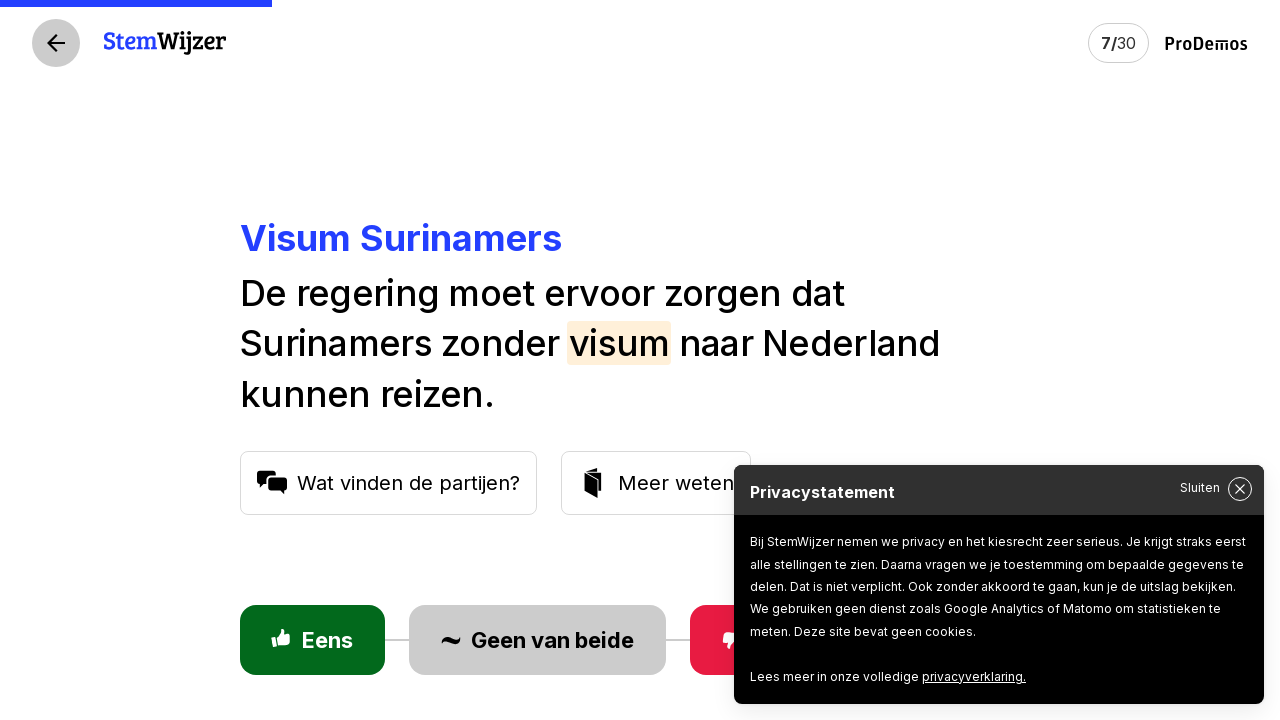

Clicked 'agree' button for question 7 at (312, 640) on .statement__buttons-main > .button--agree
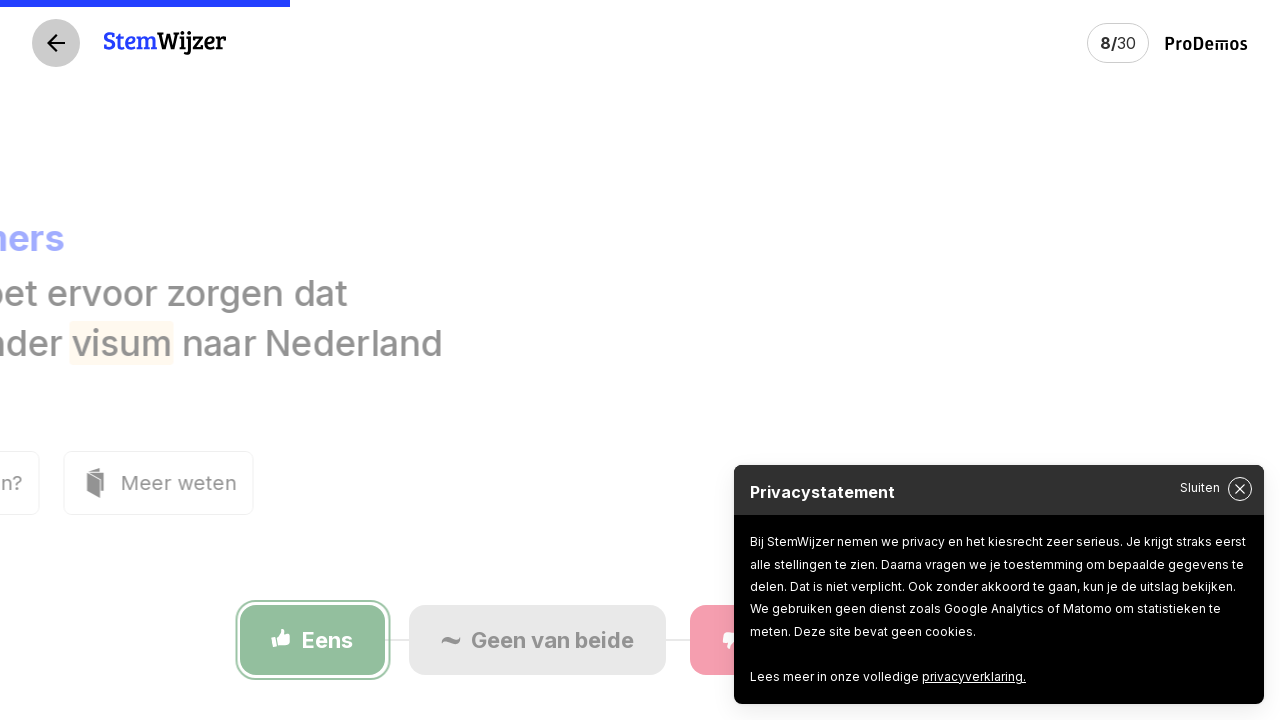

Waited for next question page to load after question 7
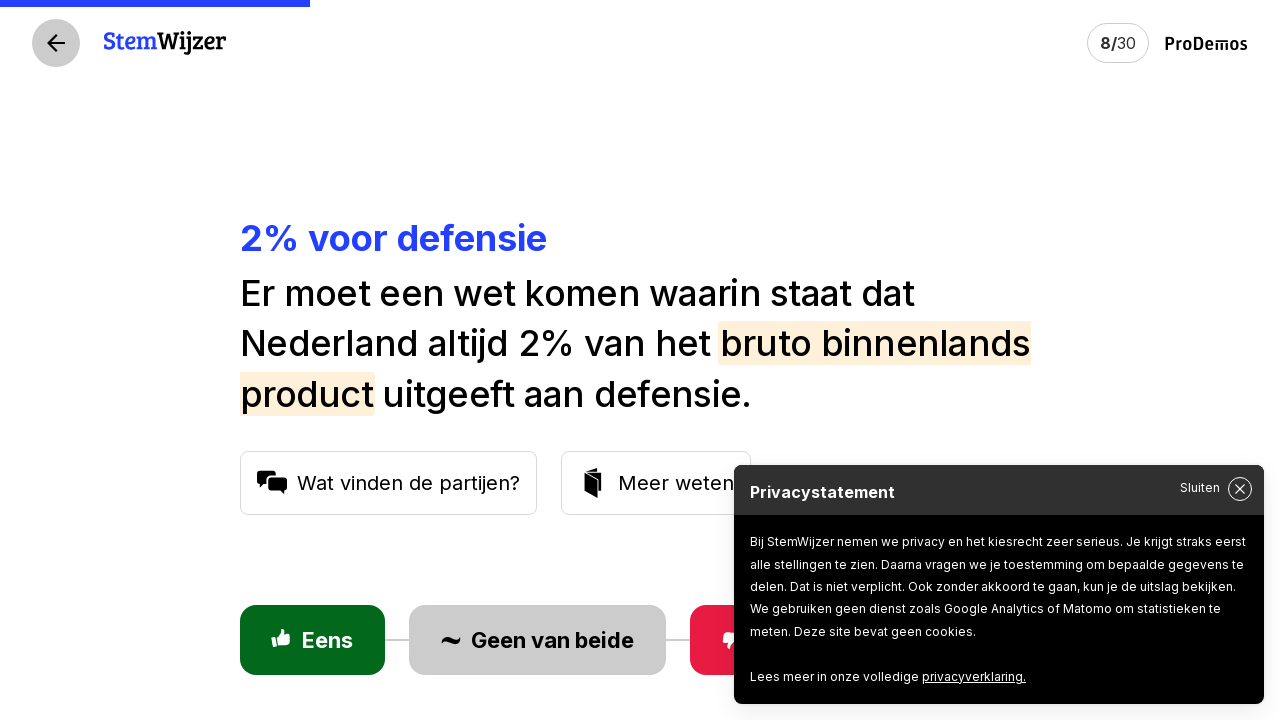

Clicked 'agree' button for question 8 at (312, 640) on .statement__buttons-main > .button--agree
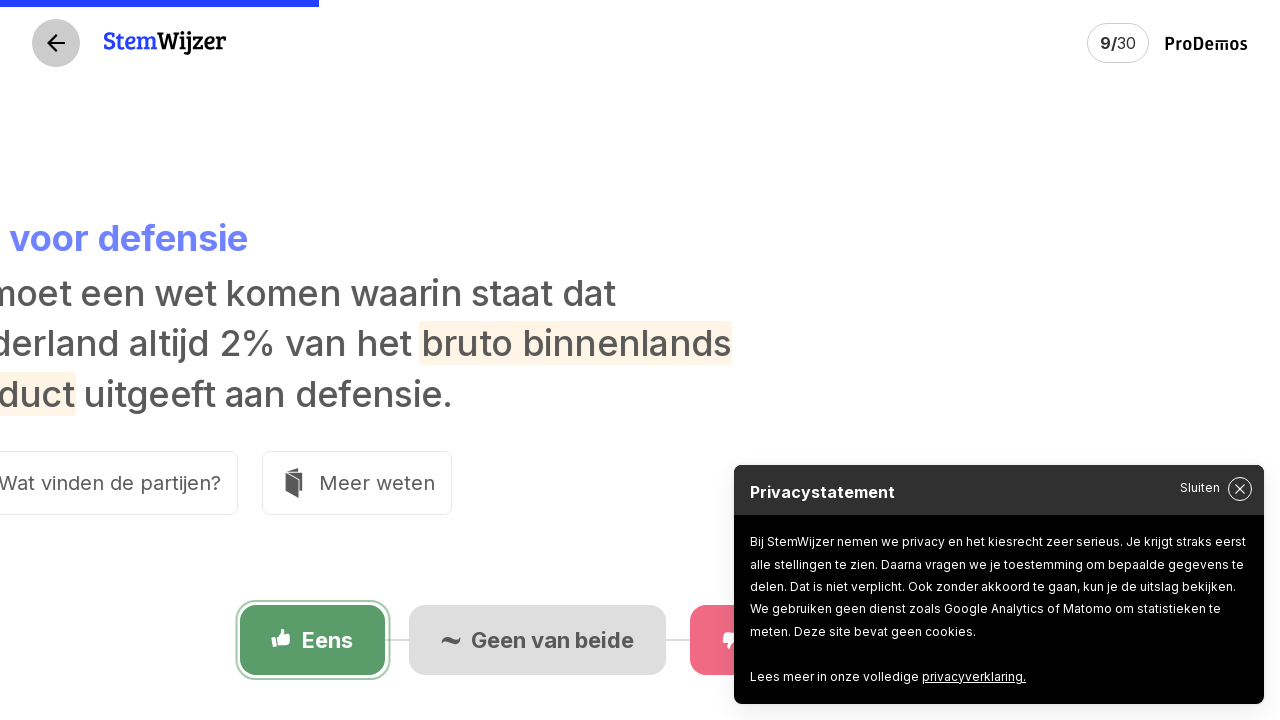

Waited for next question page to load after question 8
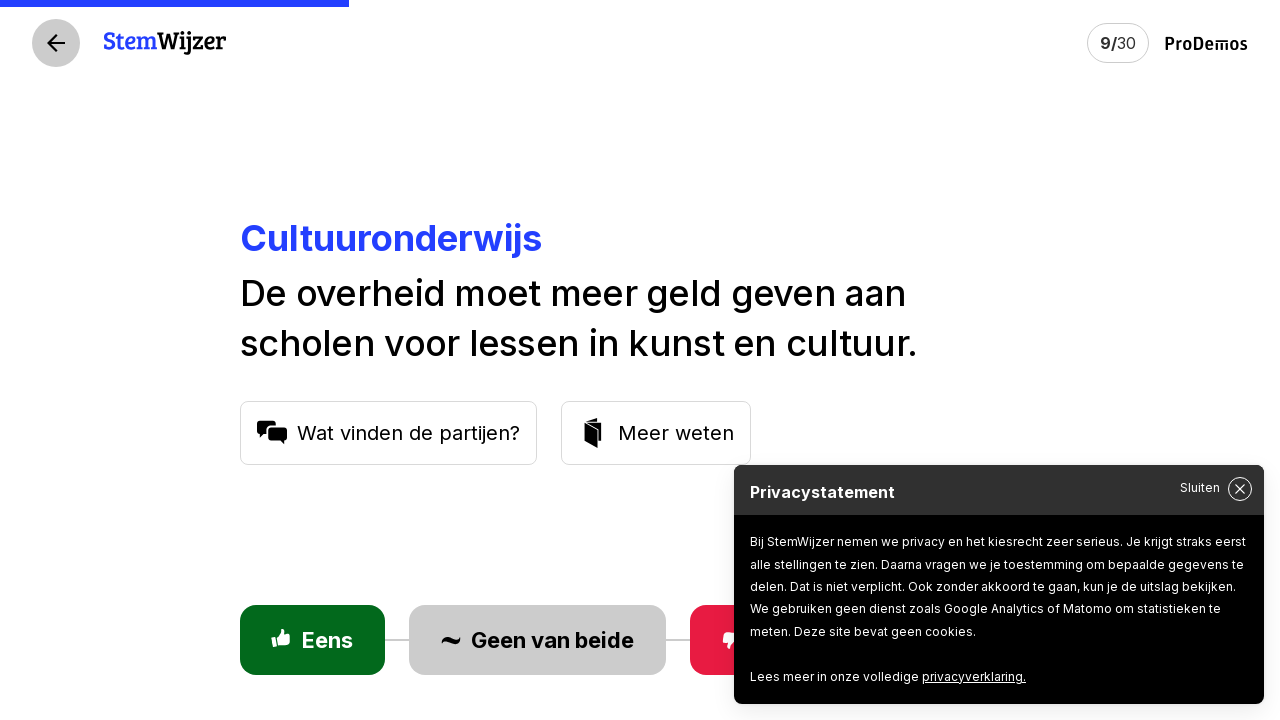

Clicked 'agree' button for question 9 at (312, 640) on .statement__buttons-main > .button--agree
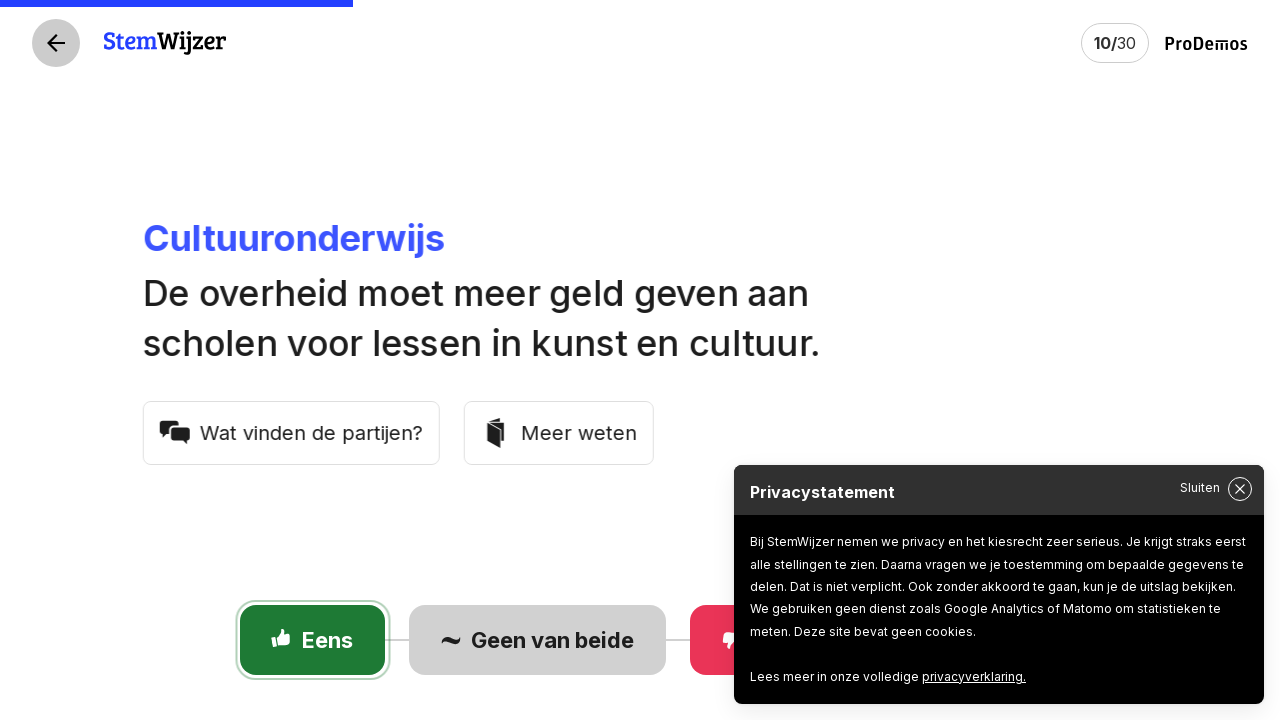

Waited for next question page to load after question 9
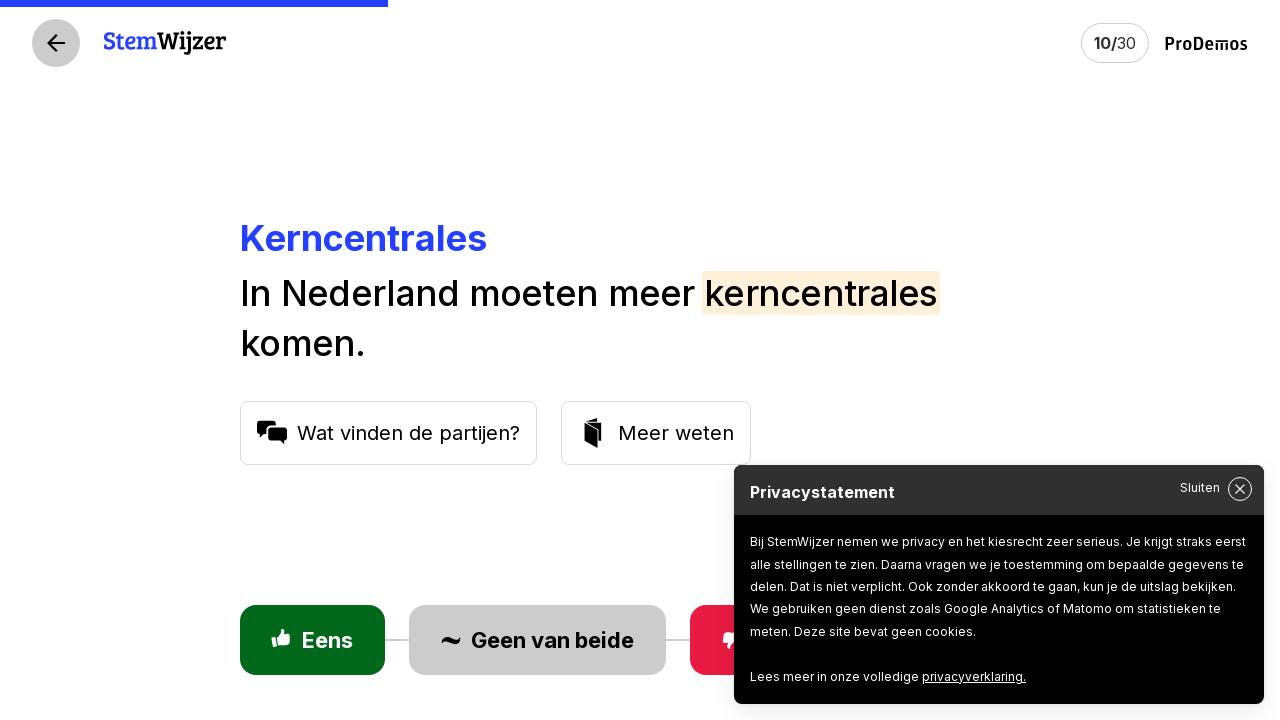

Clicked 'agree' button for question 10 at (312, 640) on .statement__buttons-main > .button--agree
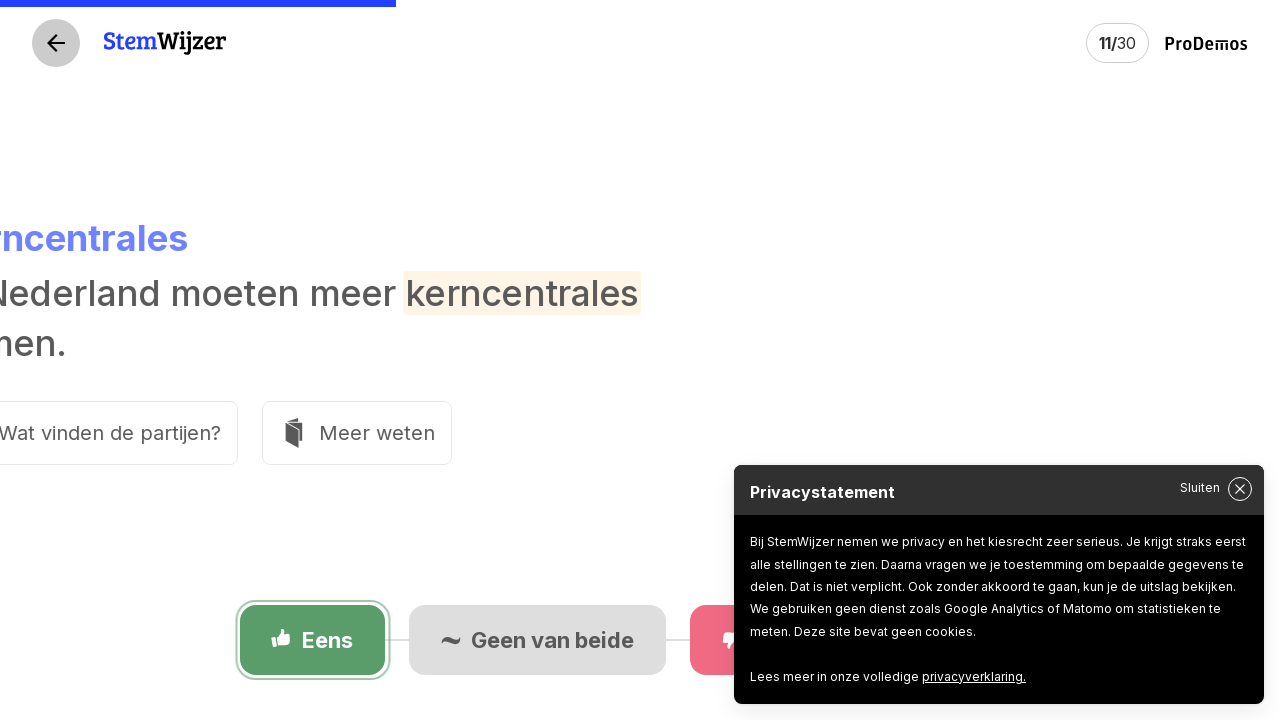

Waited for next question page to load after question 10
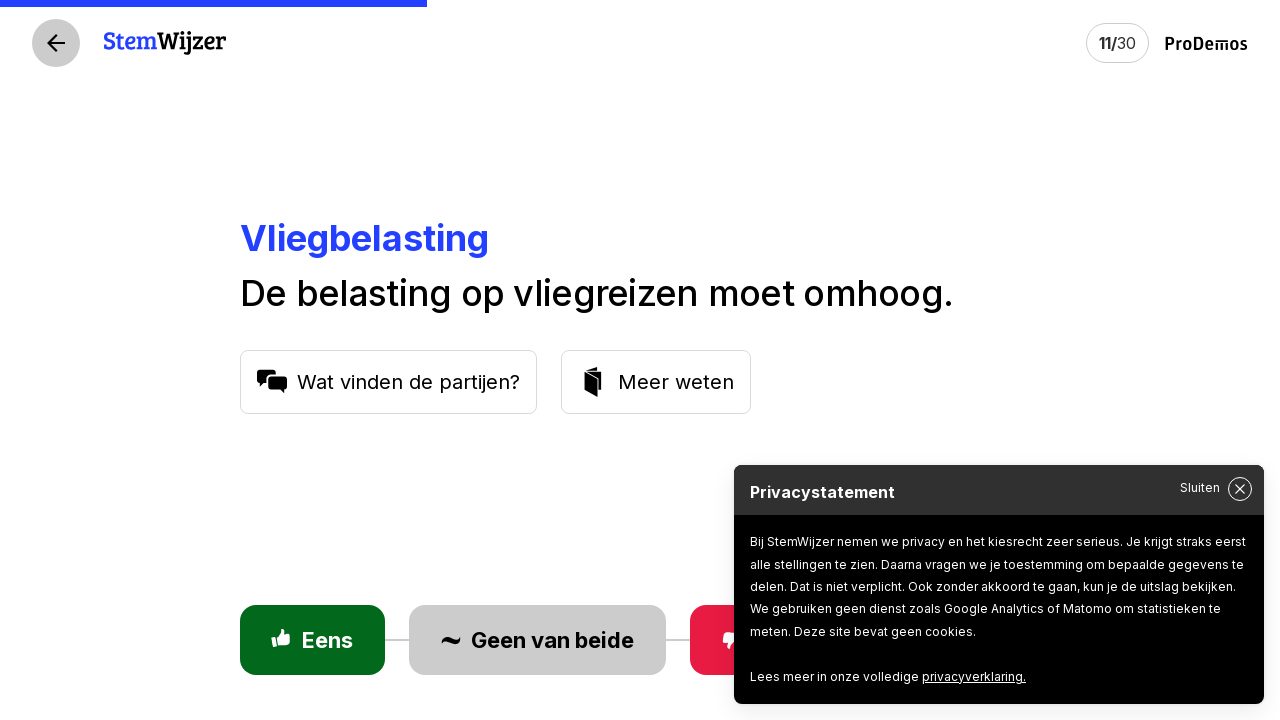

Clicked 'agree' button for question 11 at (312, 640) on .statement__buttons-main > .button--agree
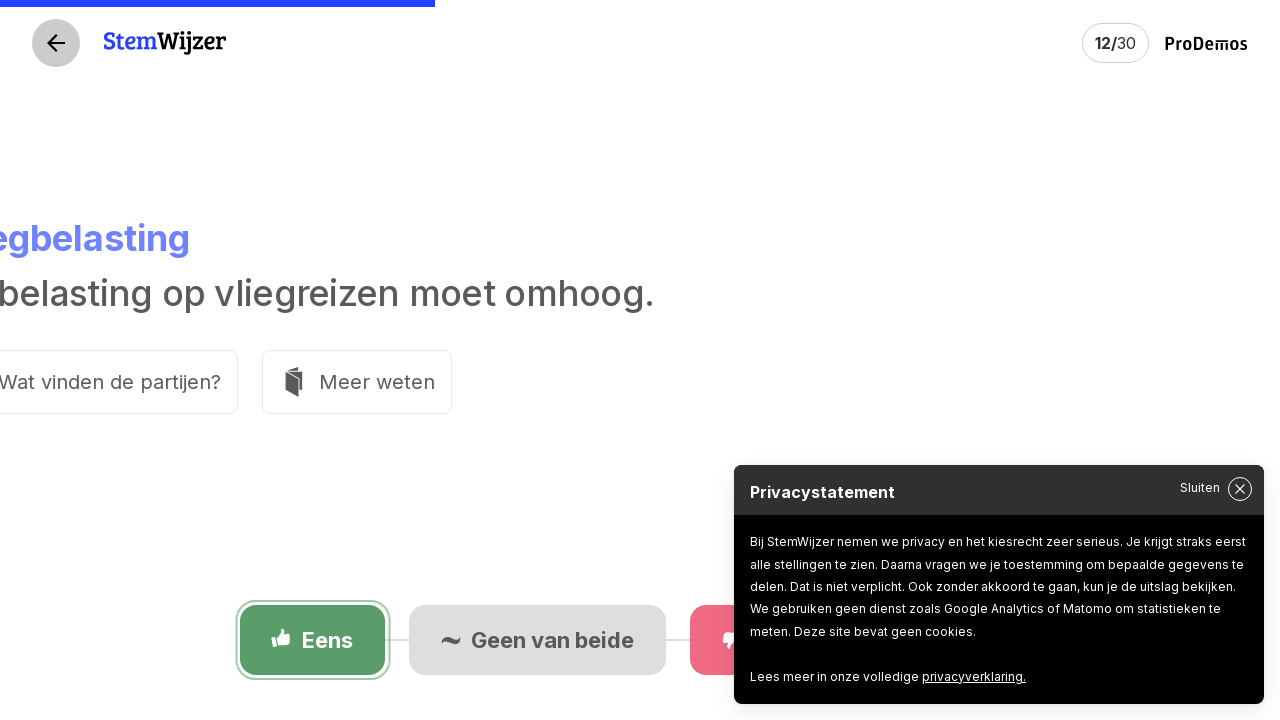

Waited for next question page to load after question 11
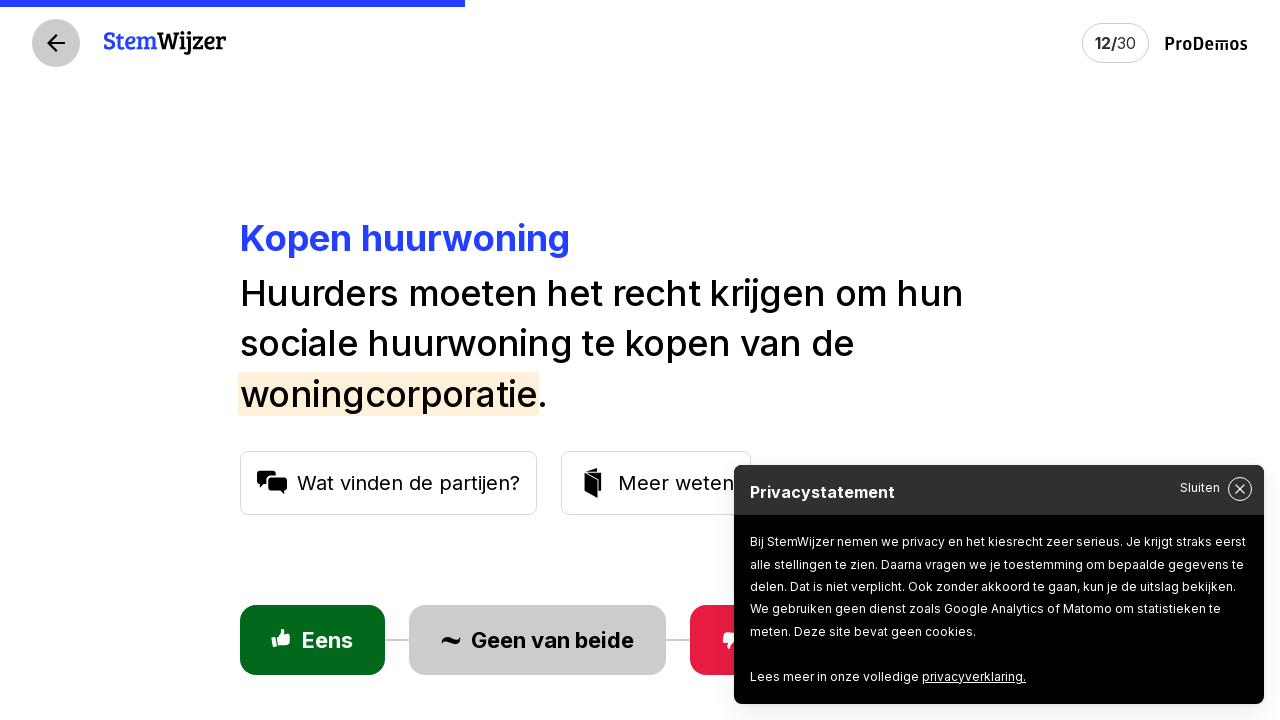

Clicked 'agree' button for question 12 at (312, 640) on .statement__buttons-main > .button--agree
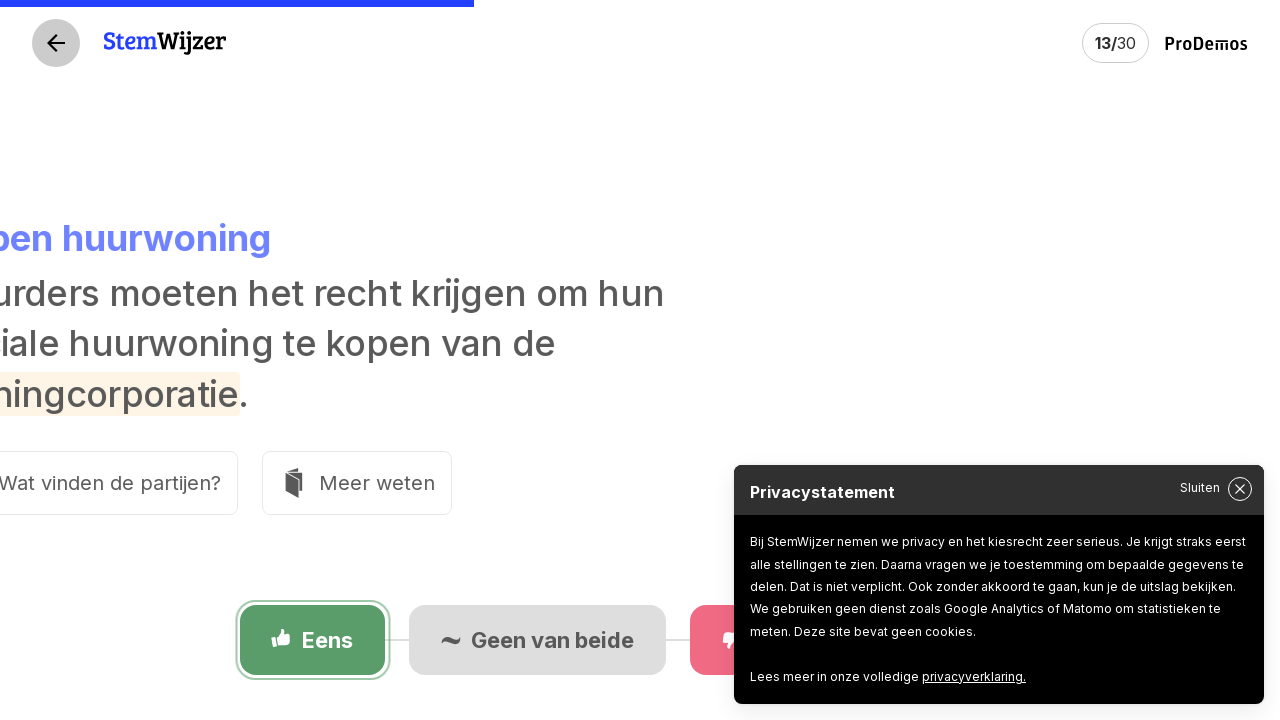

Waited for next question page to load after question 12
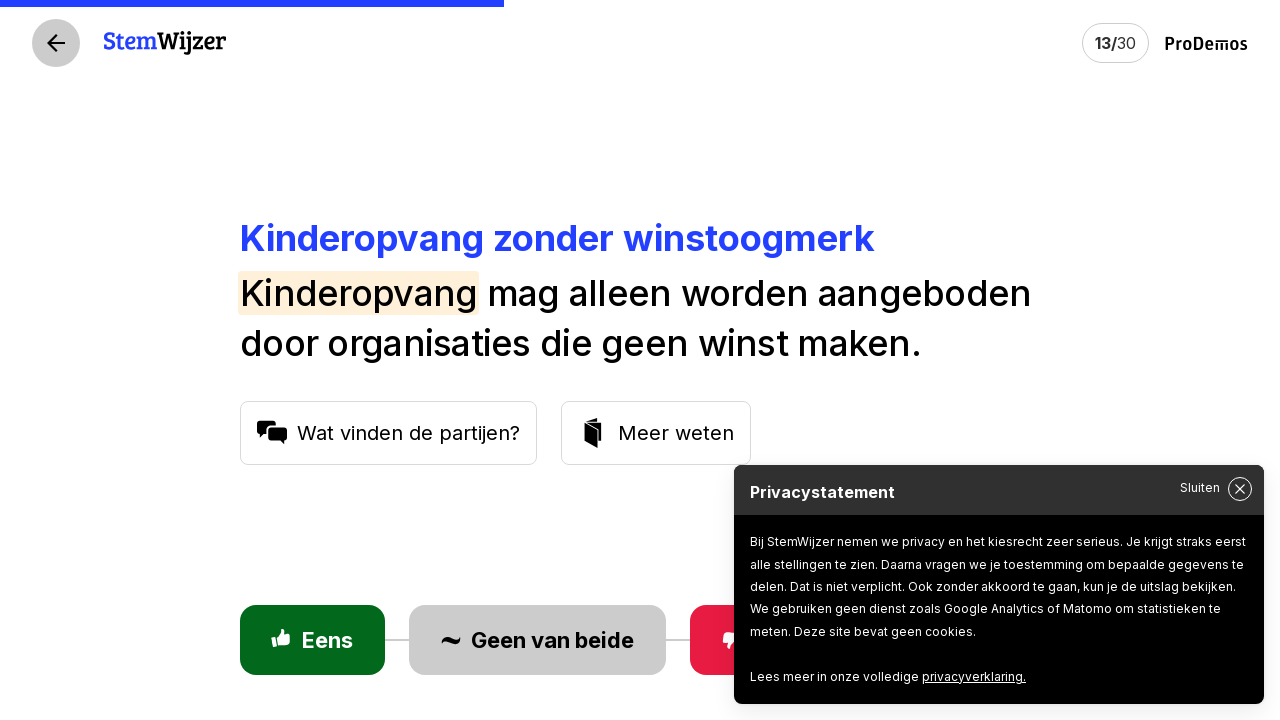

Clicked 'agree' button for question 13 at (312, 640) on .statement__buttons-main > .button--agree
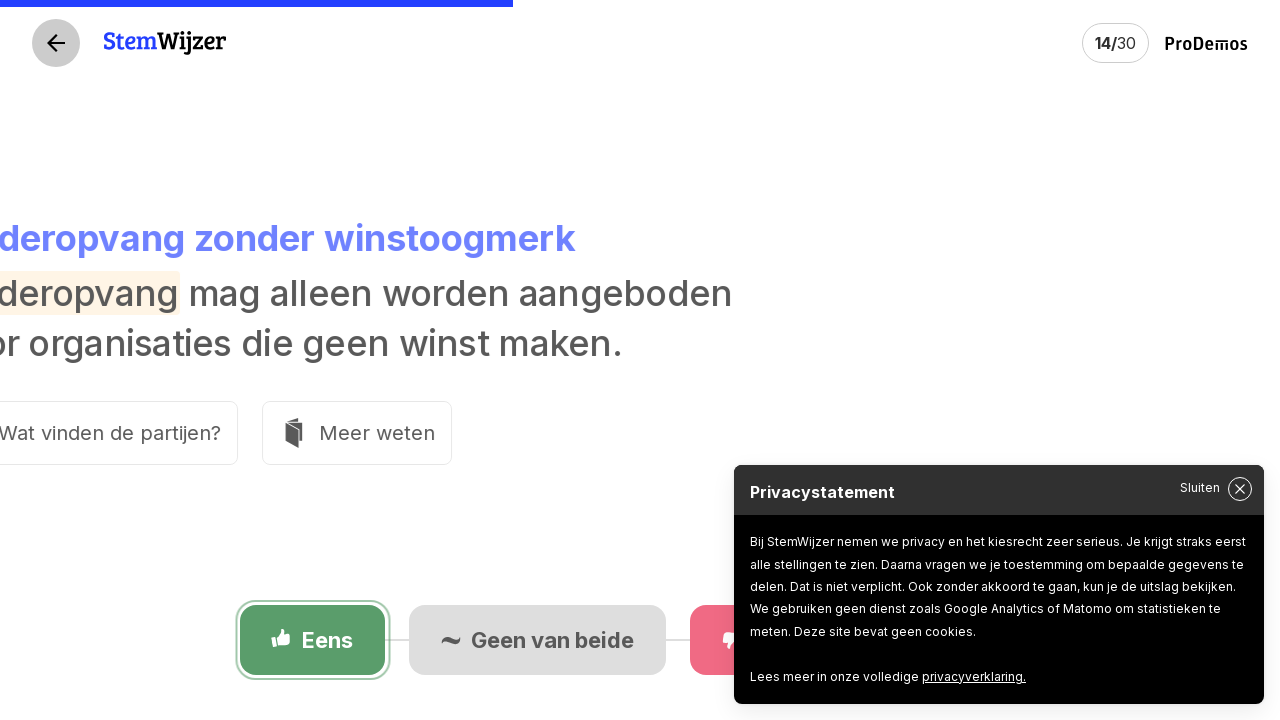

Waited for next question page to load after question 13
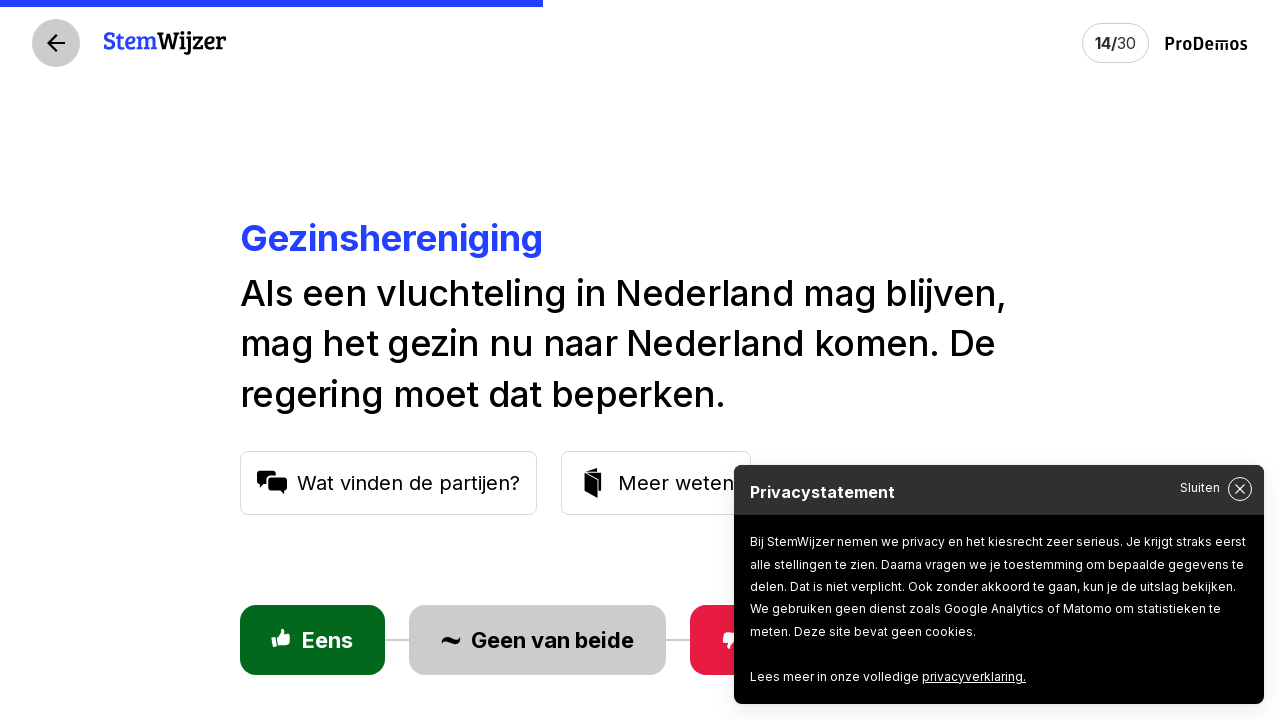

Clicked 'agree' button for question 14 at (312, 640) on .statement__buttons-main > .button--agree
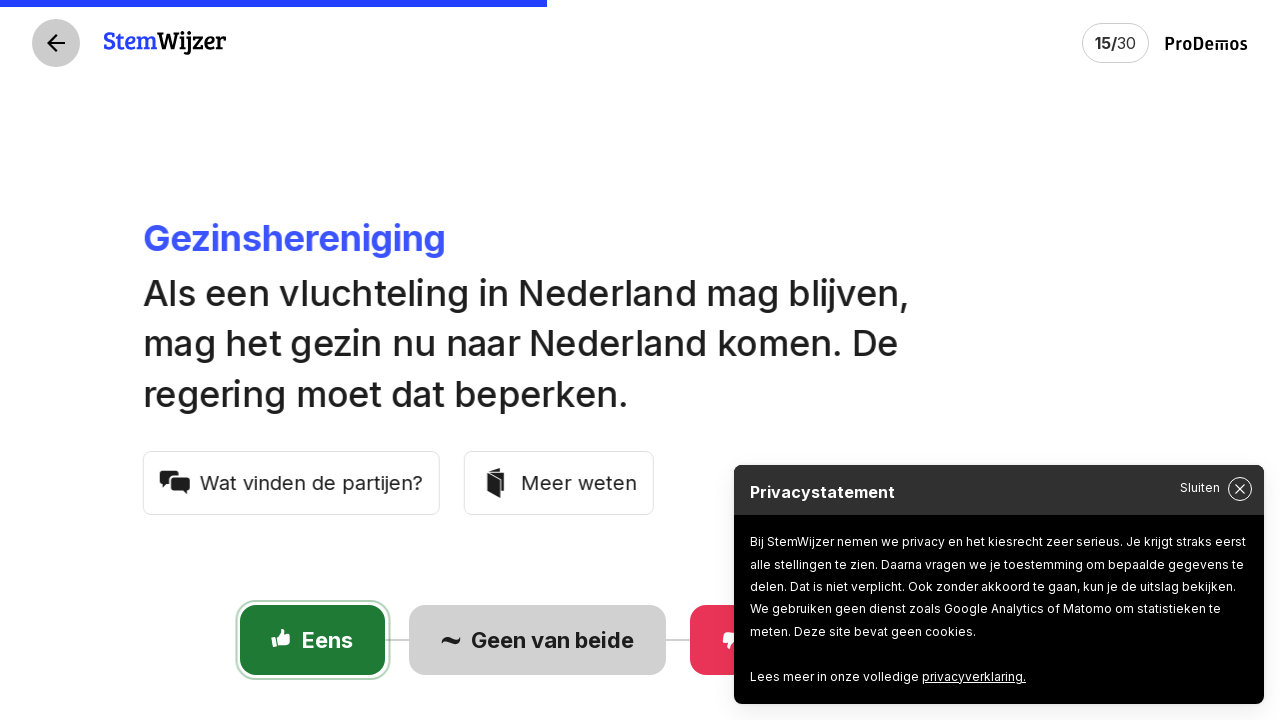

Waited for next question page to load after question 14
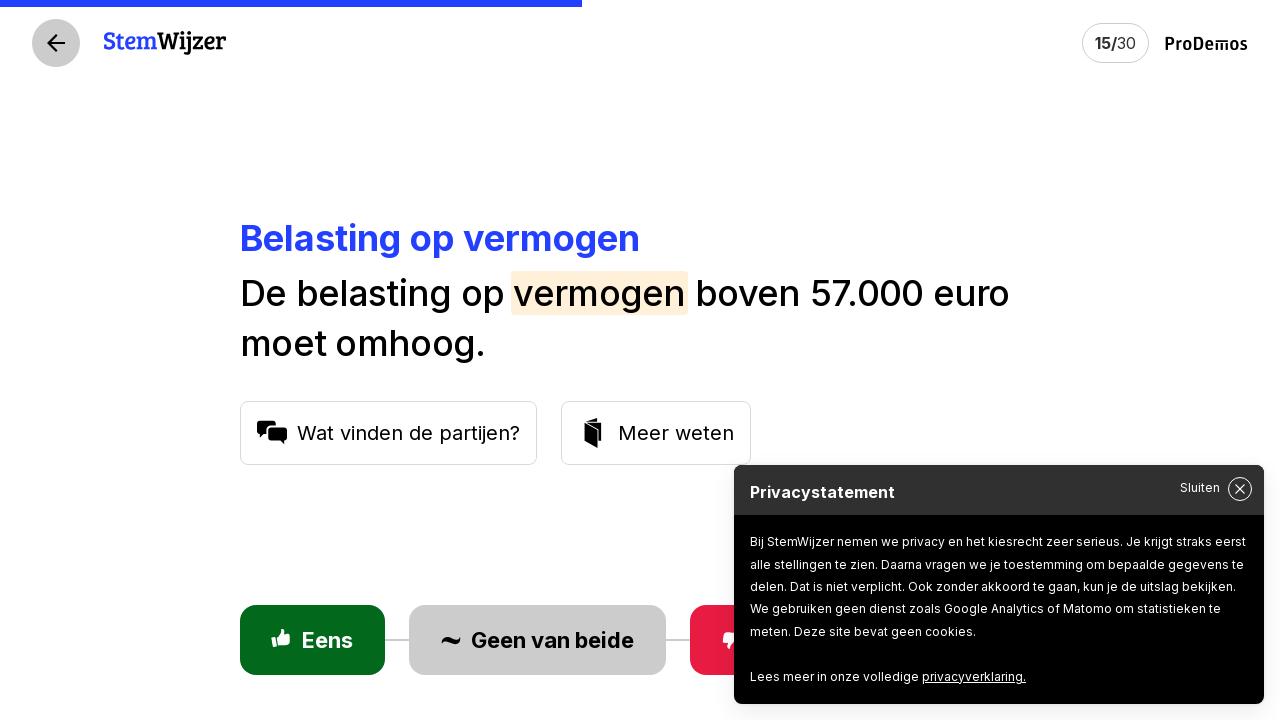

Clicked 'agree' button for question 15 at (312, 640) on .statement__buttons-main > .button--agree
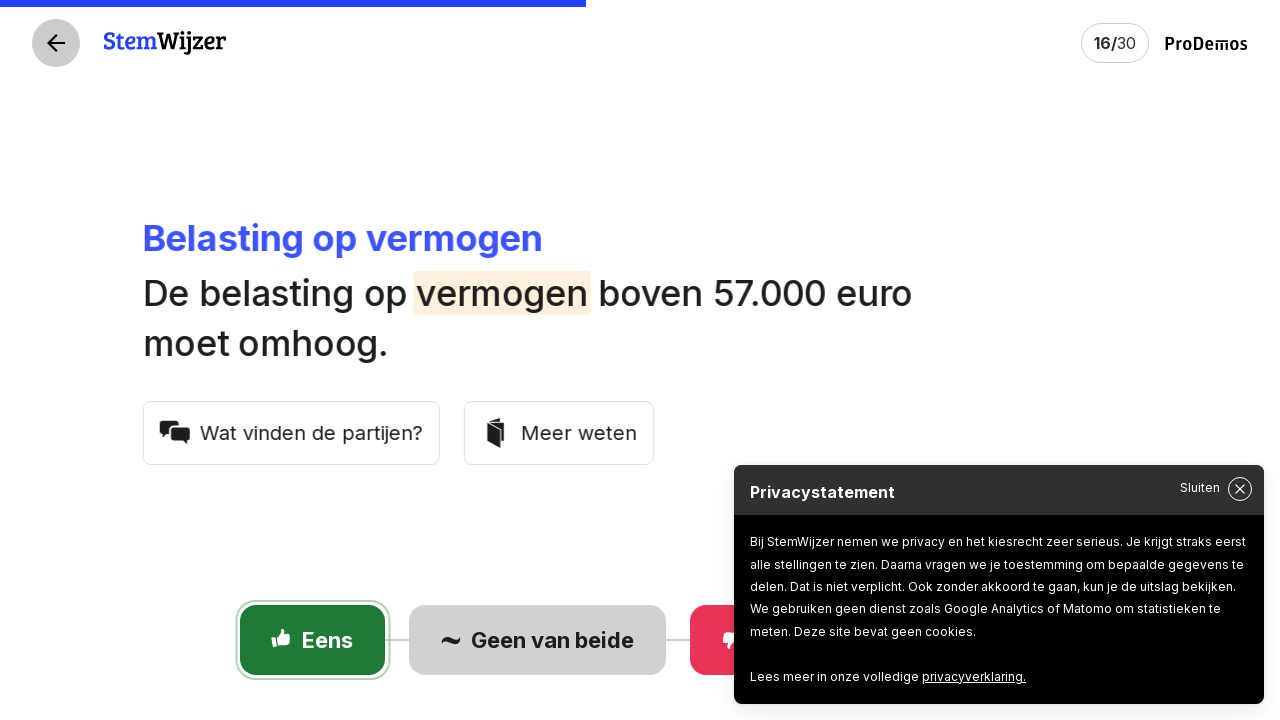

Waited for next question page to load after question 15
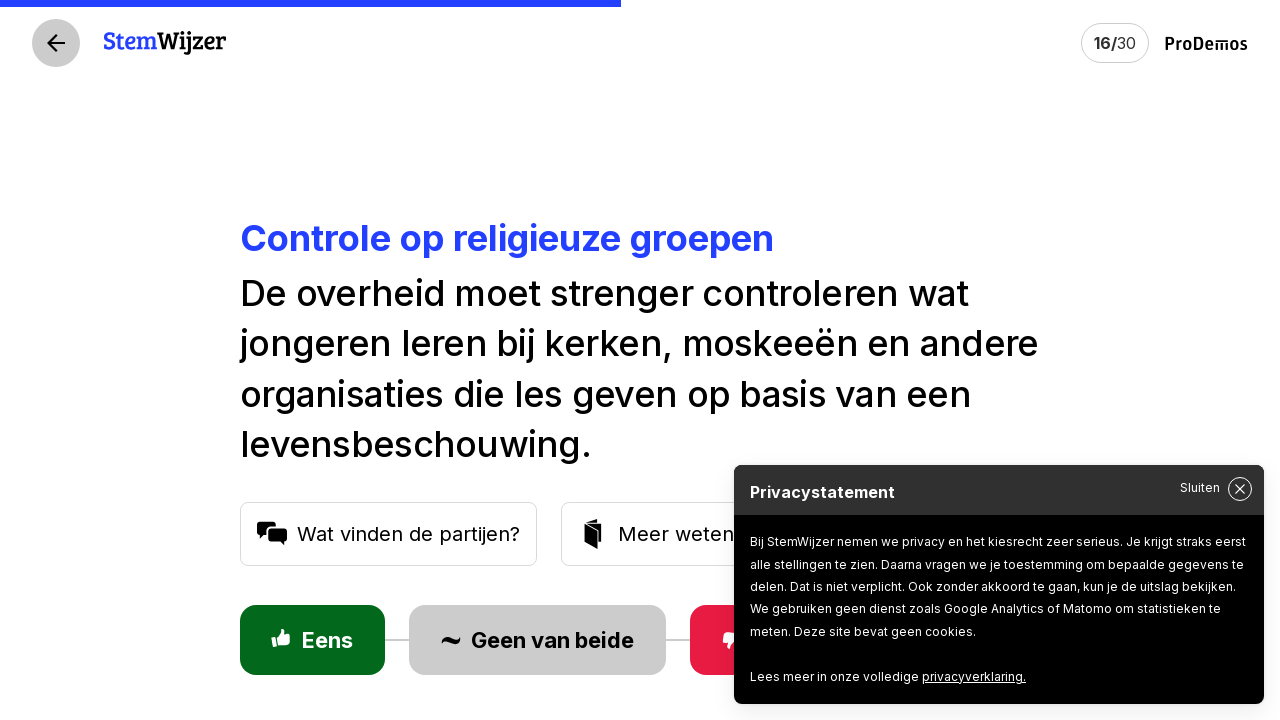

Clicked 'agree' button for question 16 at (312, 640) on .statement__buttons-main > .button--agree
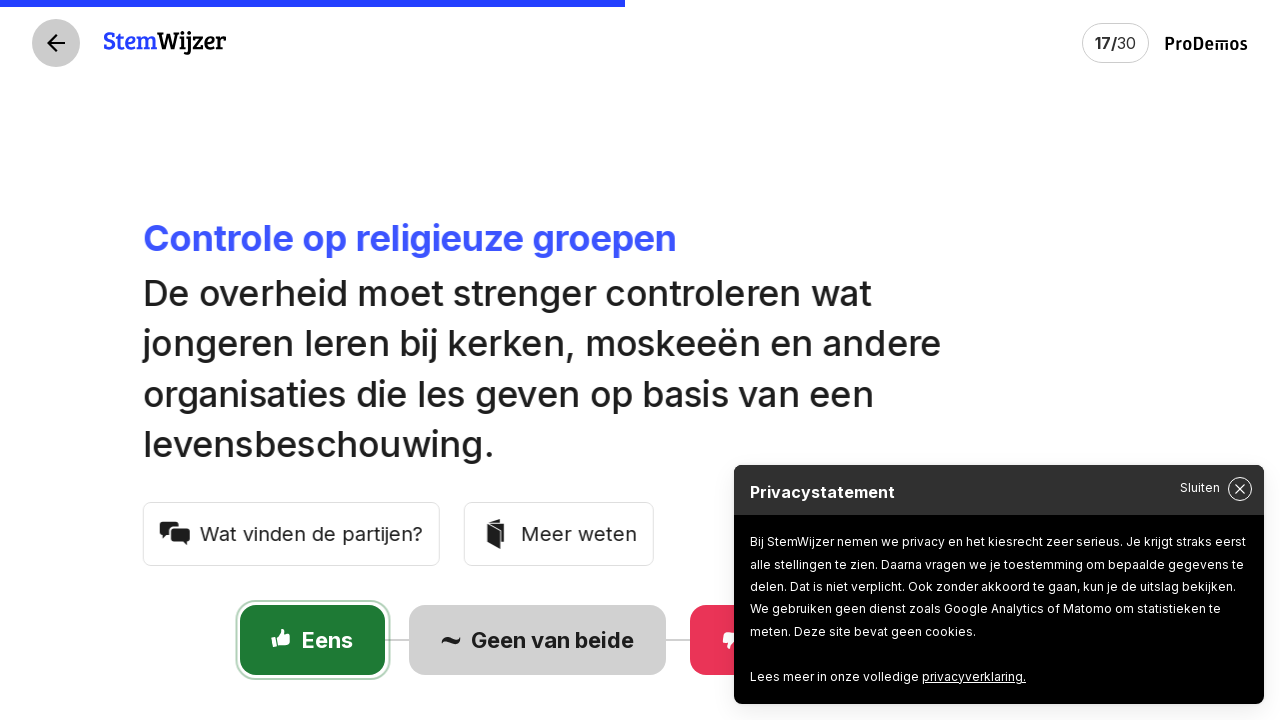

Waited for next question page to load after question 16
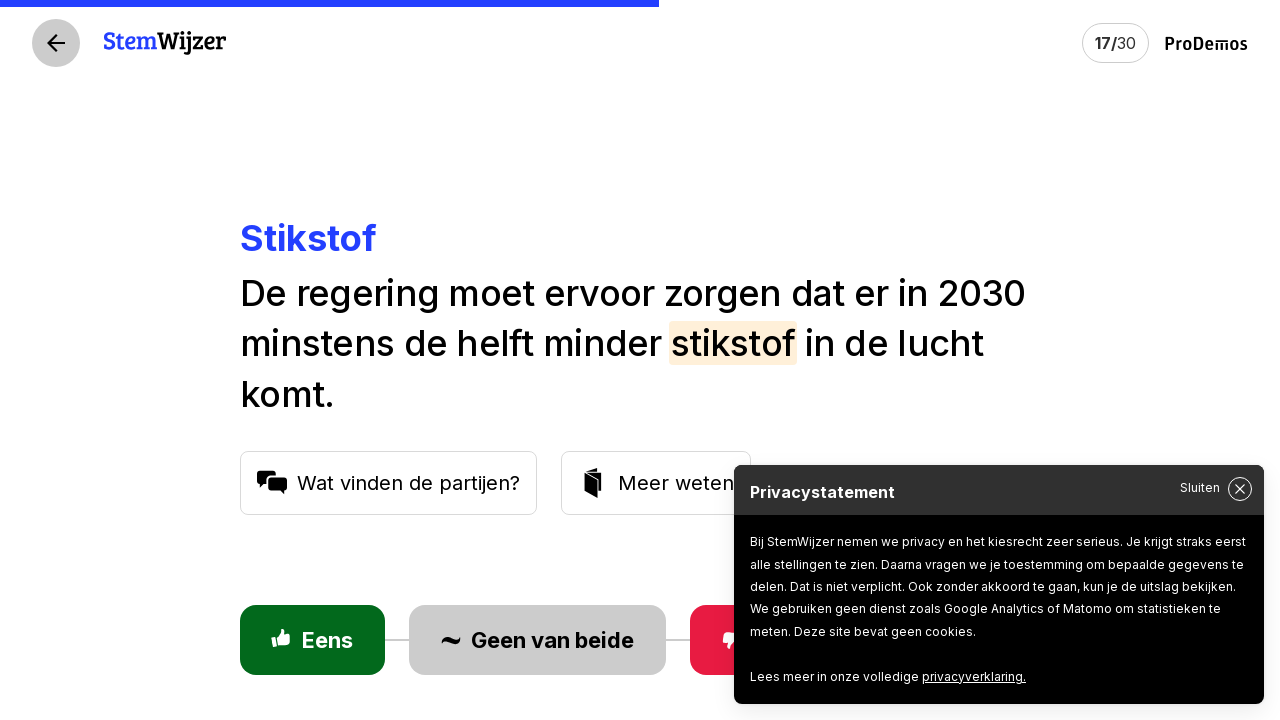

Clicked 'agree' button for question 17 at (312, 640) on .statement__buttons-main > .button--agree
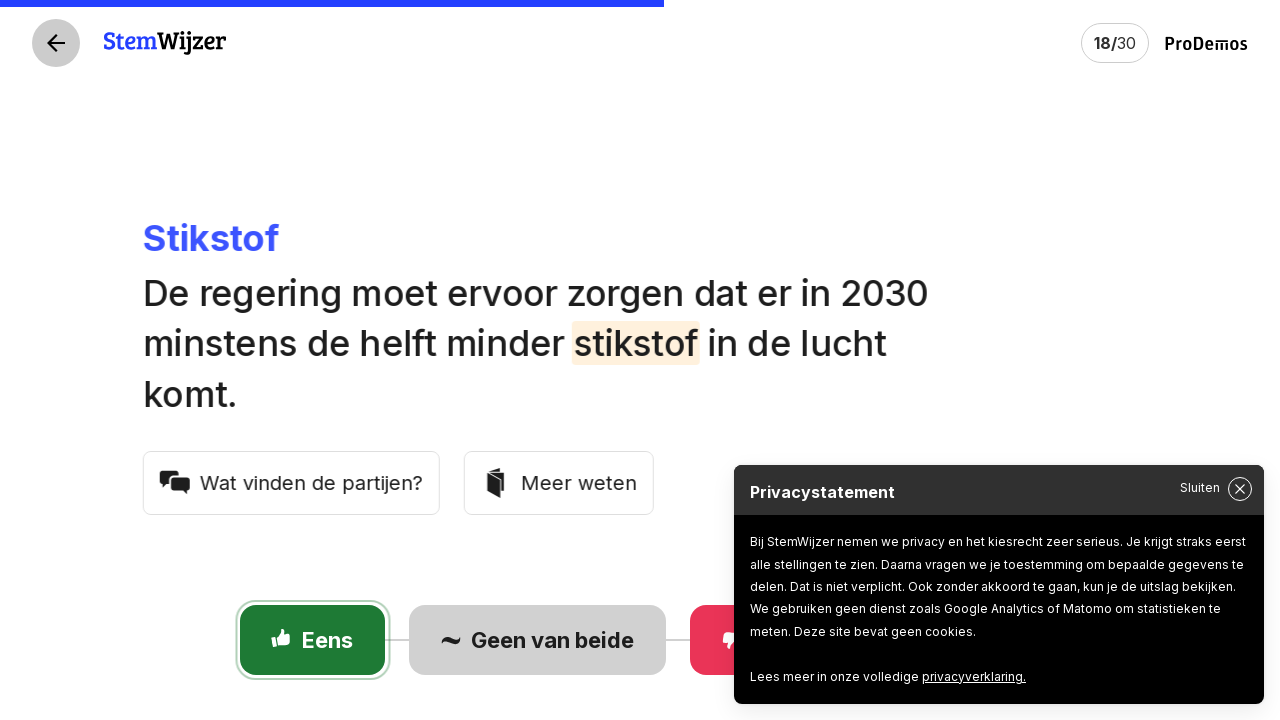

Waited for next question page to load after question 17
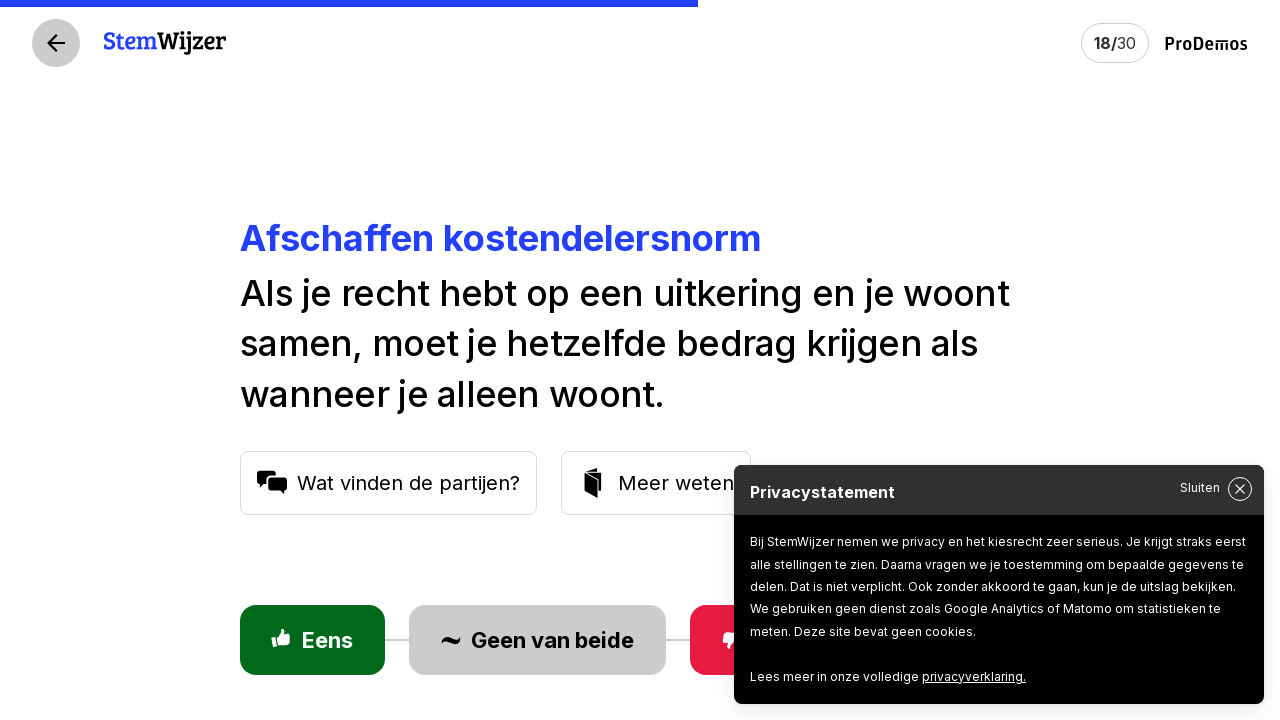

Clicked 'agree' button for question 18 at (312, 640) on .statement__buttons-main > .button--agree
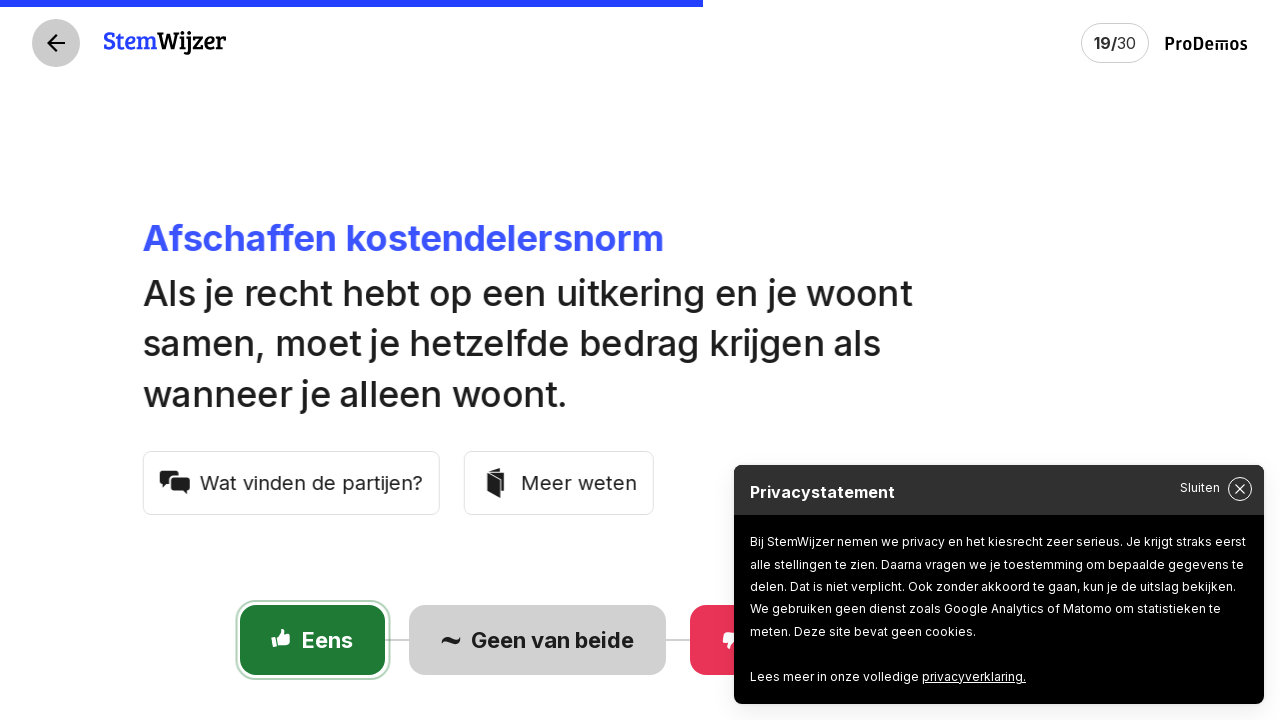

Waited for next question page to load after question 18
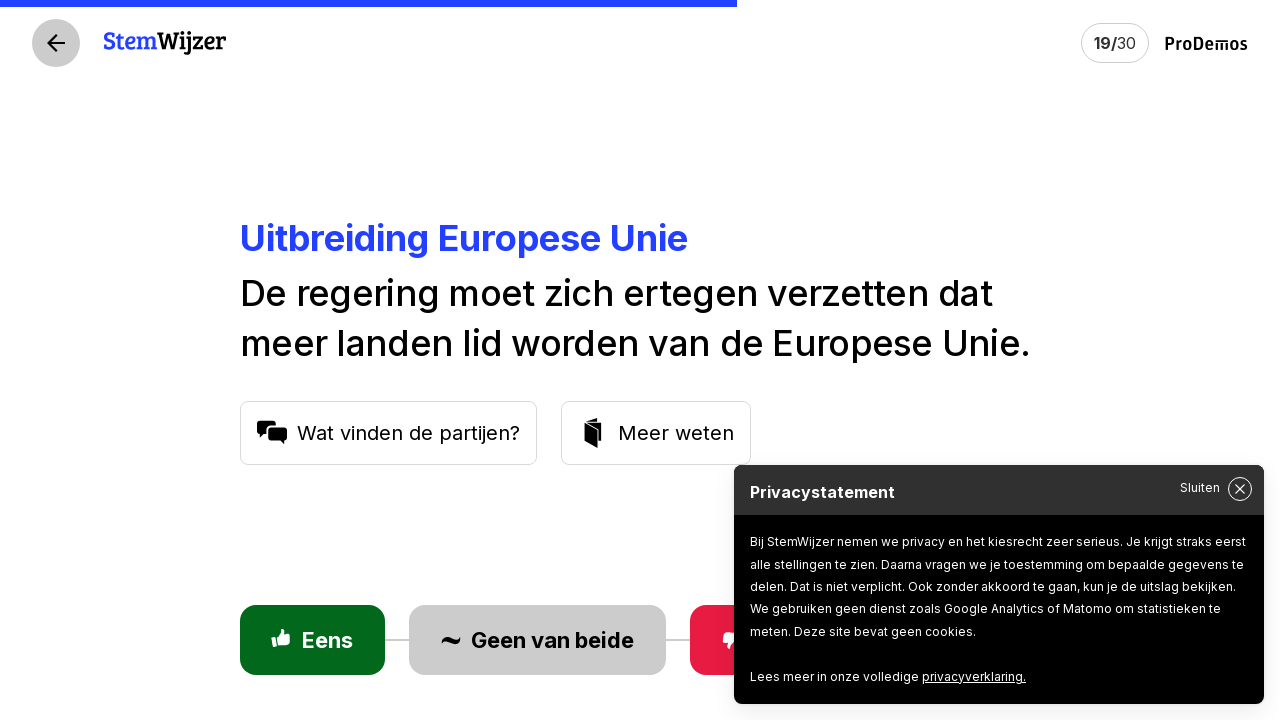

Clicked 'agree' button for question 19 at (312, 640) on .statement__buttons-main > .button--agree
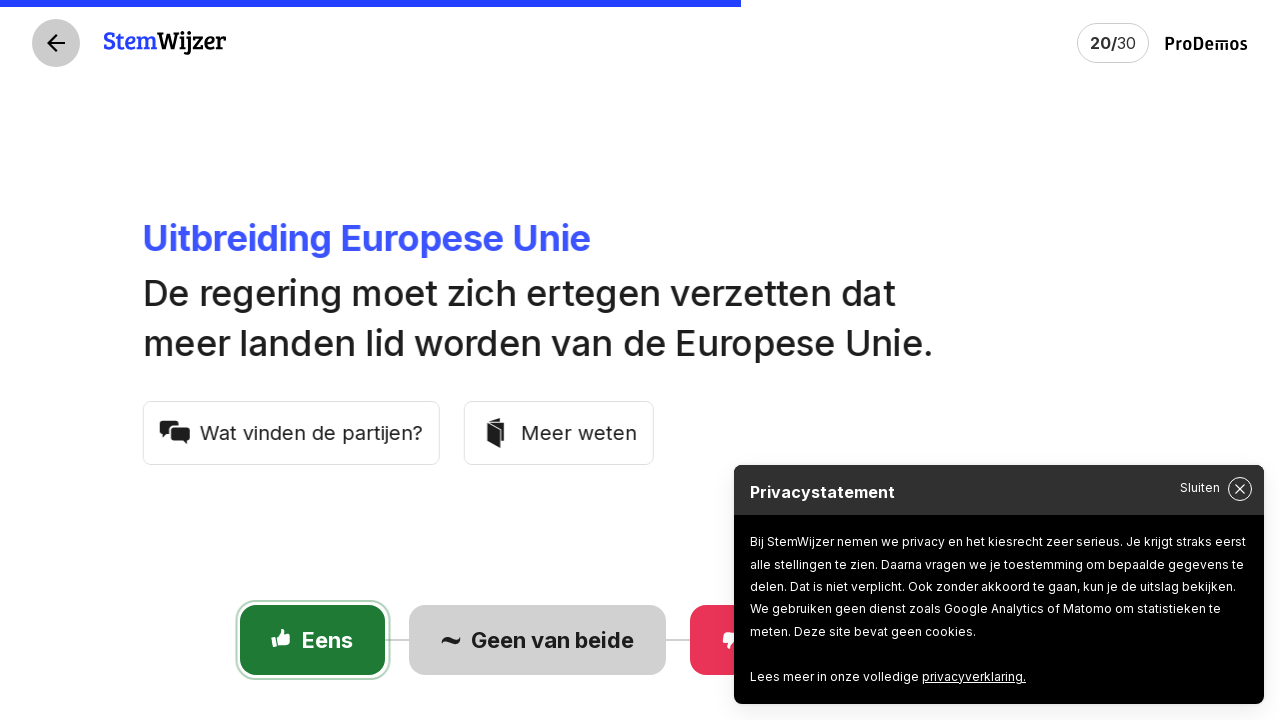

Waited for next question page to load after question 19
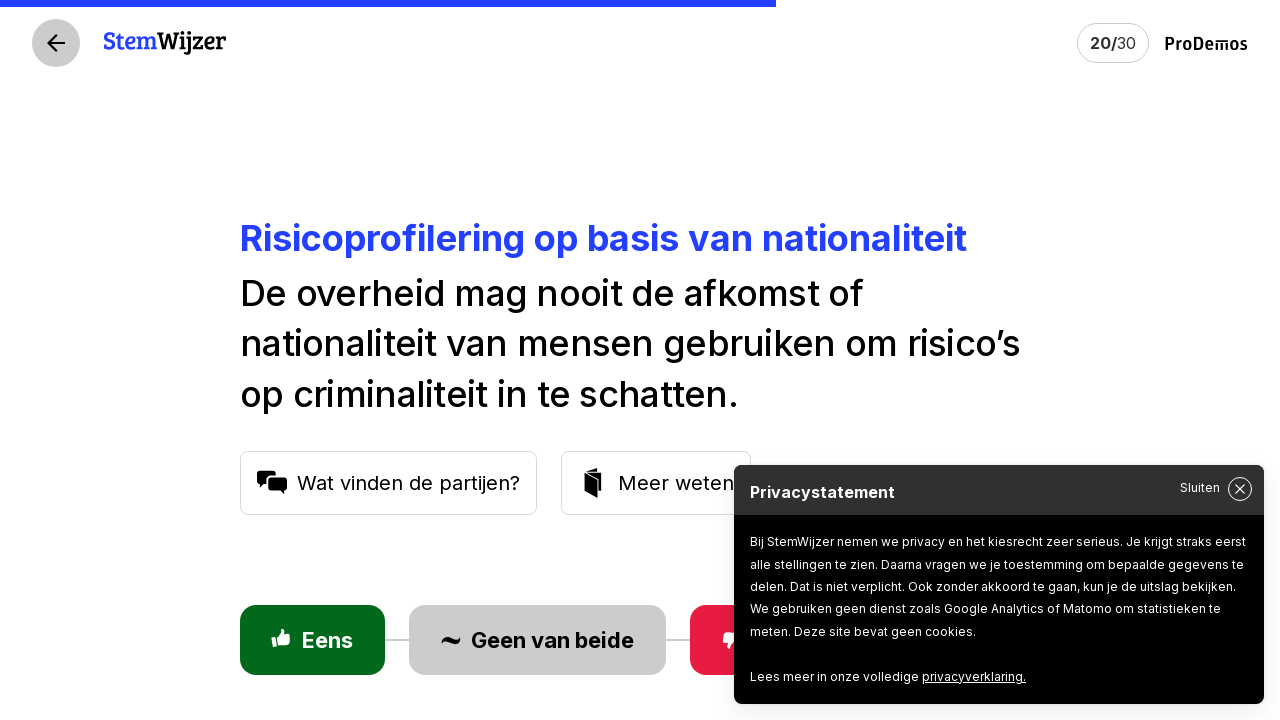

Clicked 'agree' button for question 20 at (312, 640) on .statement__buttons-main > .button--agree
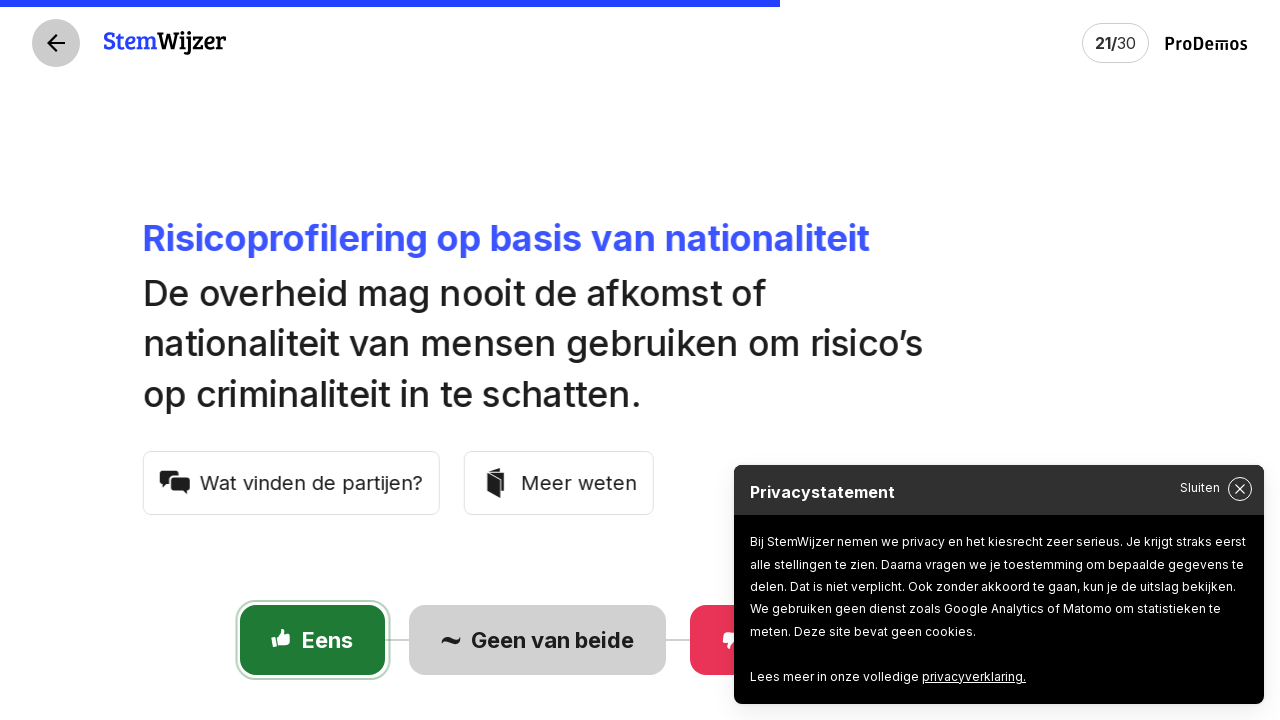

Waited for next question page to load after question 20
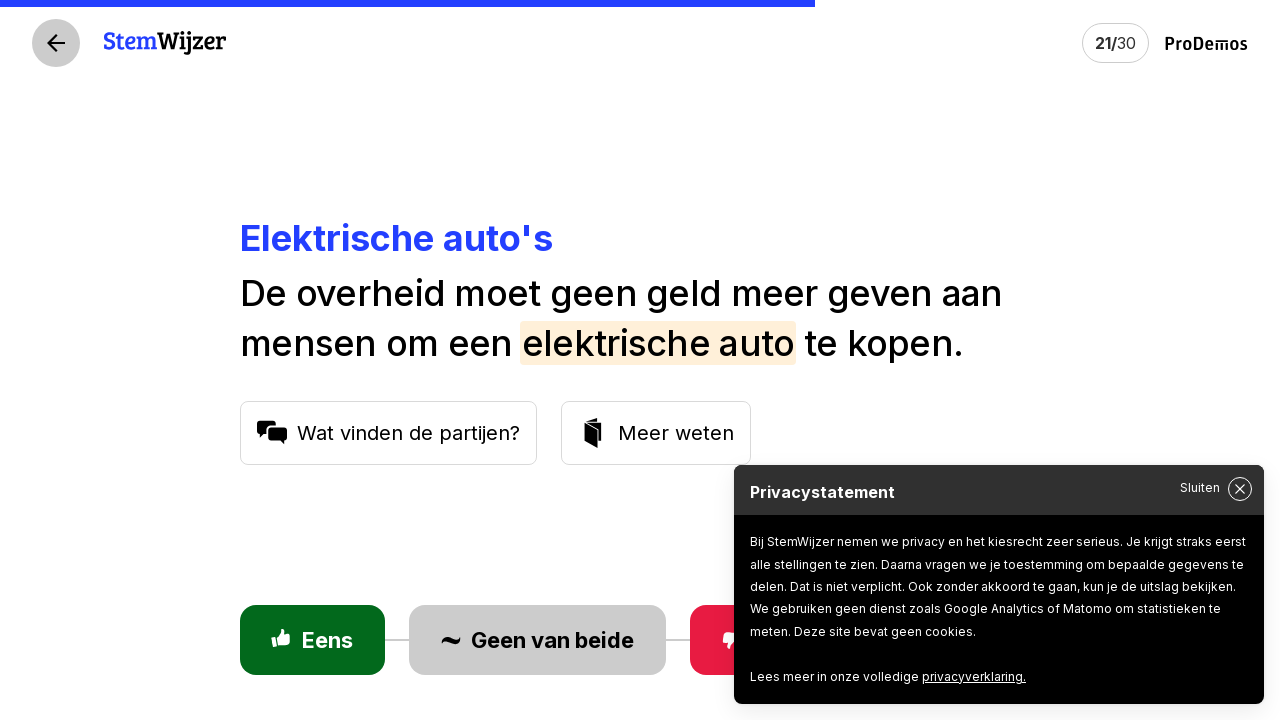

Clicked 'agree' button for question 21 at (312, 640) on .statement__buttons-main > .button--agree
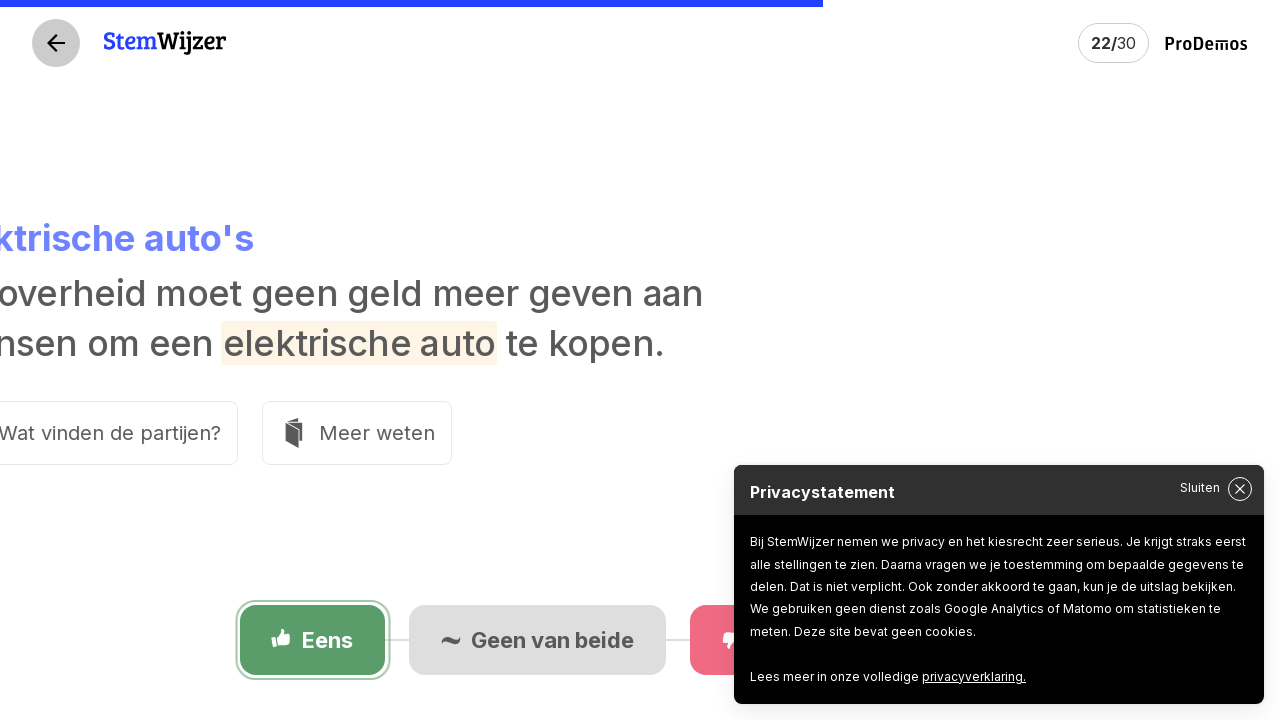

Waited for next question page to load after question 21
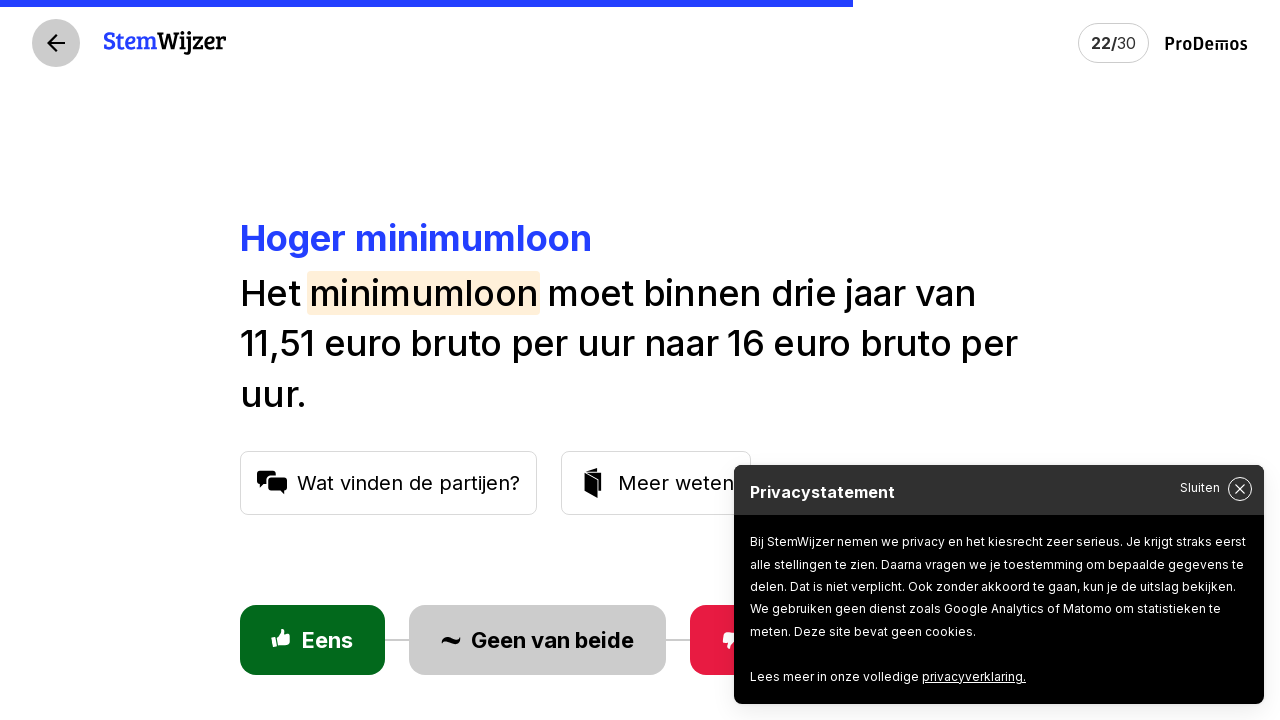

Clicked 'agree' button for question 22 at (312, 640) on .statement__buttons-main > .button--agree
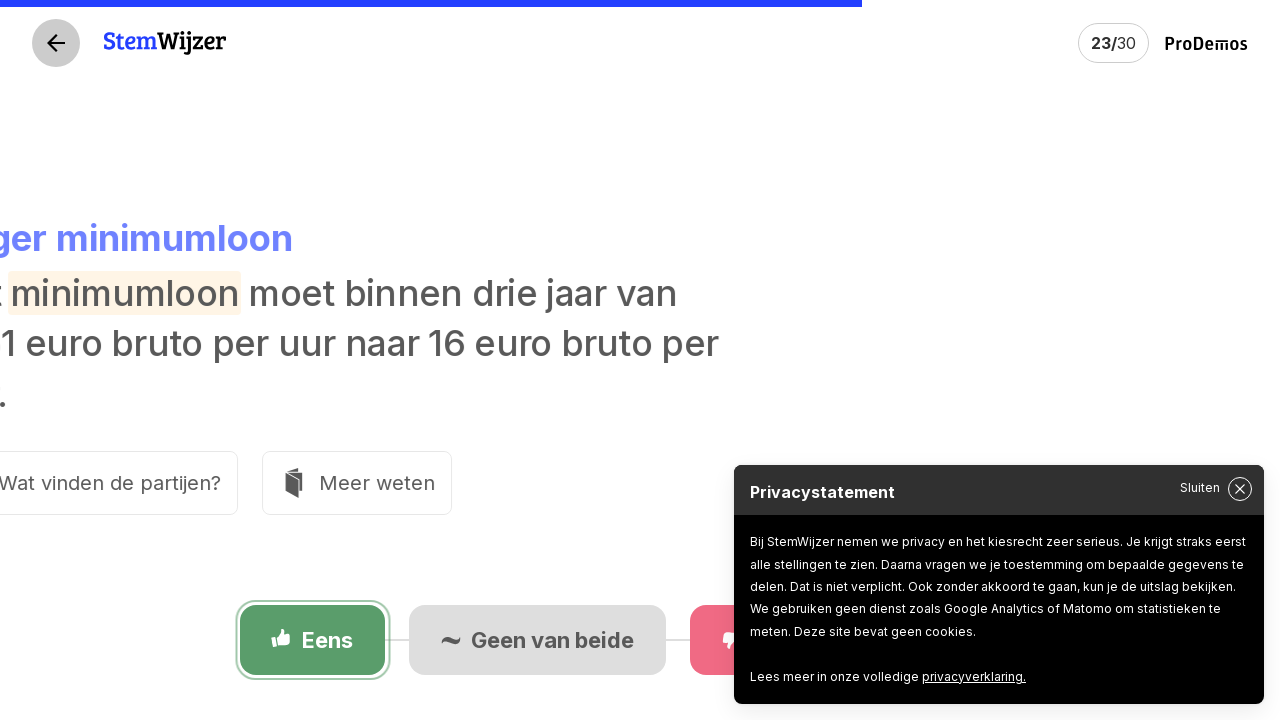

Waited for next question page to load after question 22
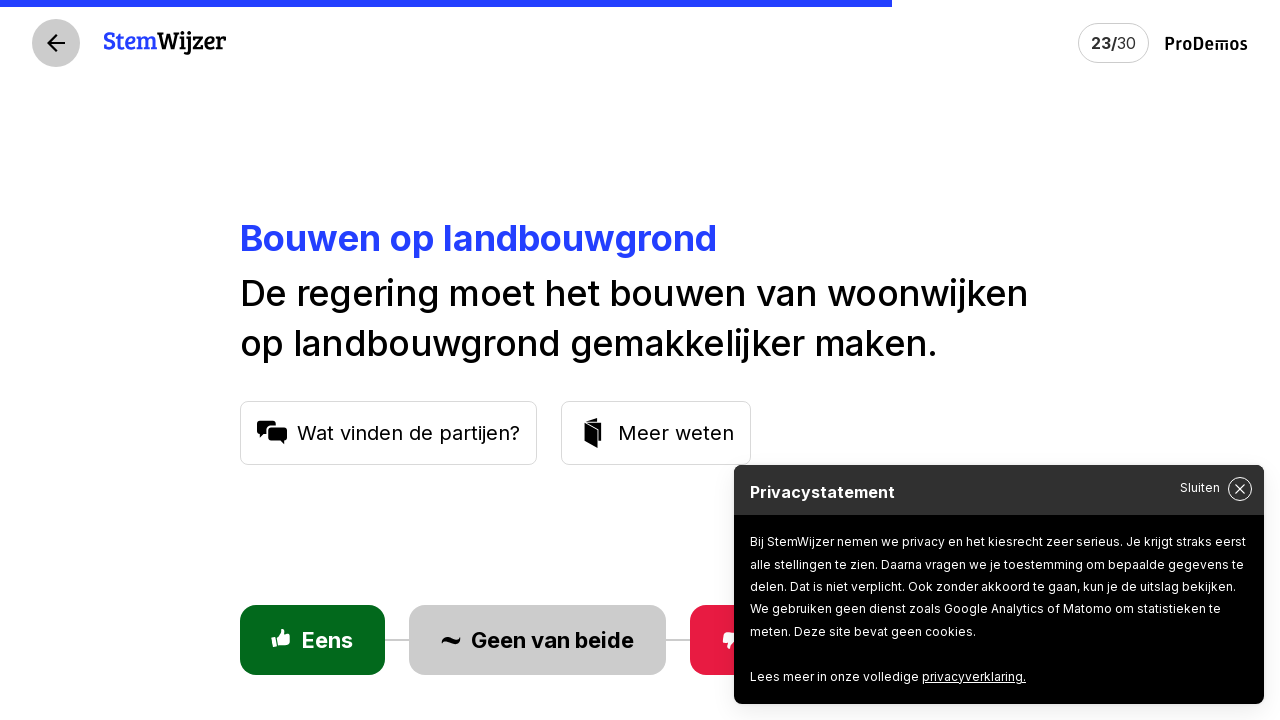

Clicked 'agree' button for question 23 at (312, 640) on .statement__buttons-main > .button--agree
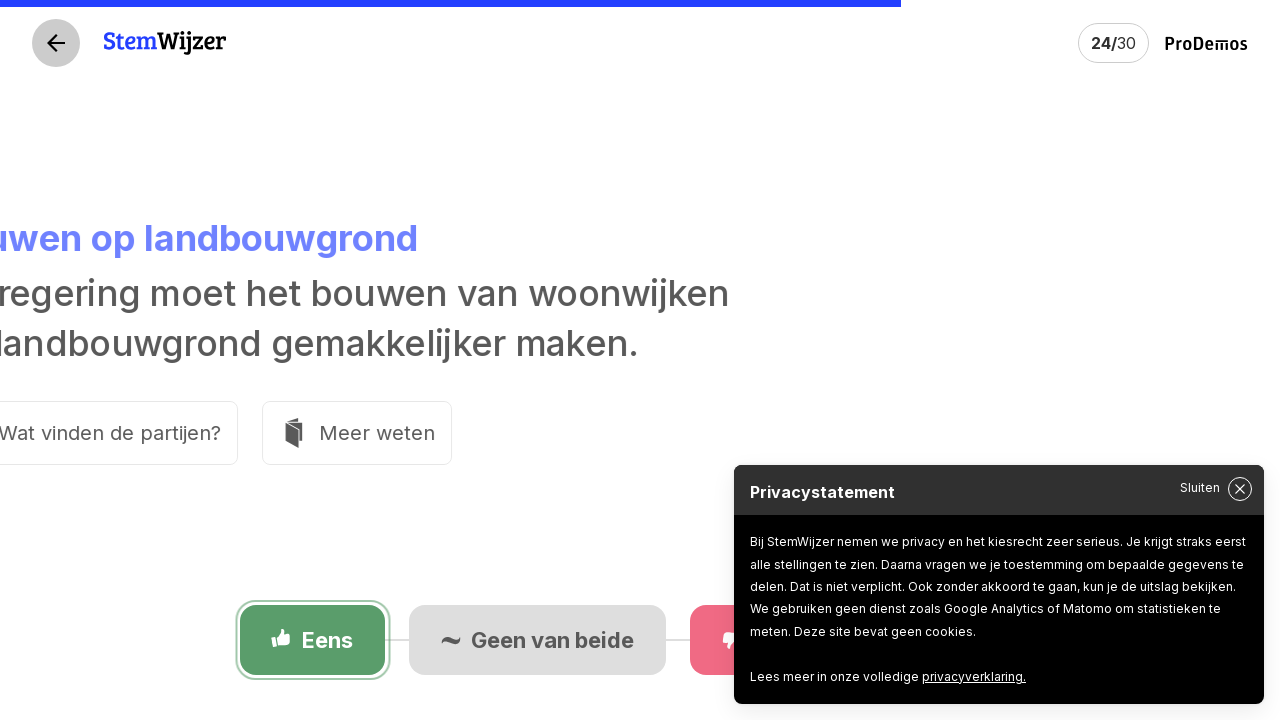

Waited for next question page to load after question 23
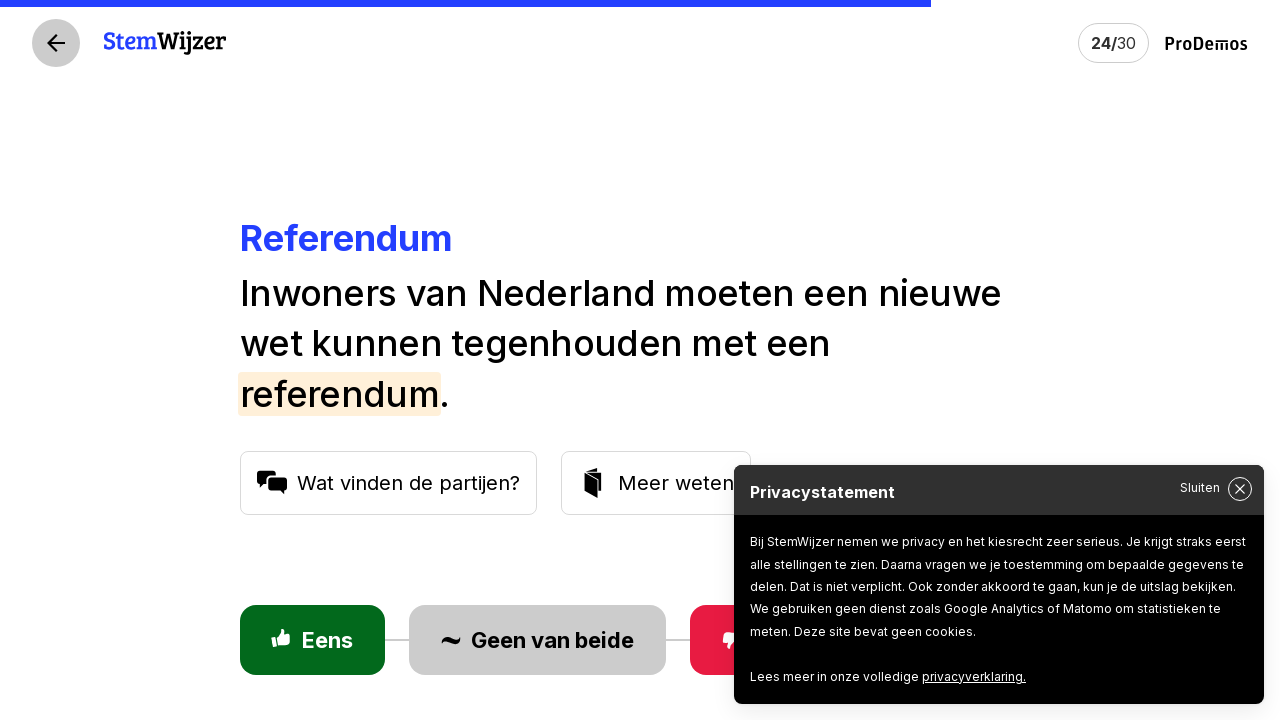

Clicked 'agree' button for question 24 at (312, 640) on .statement__buttons-main > .button--agree
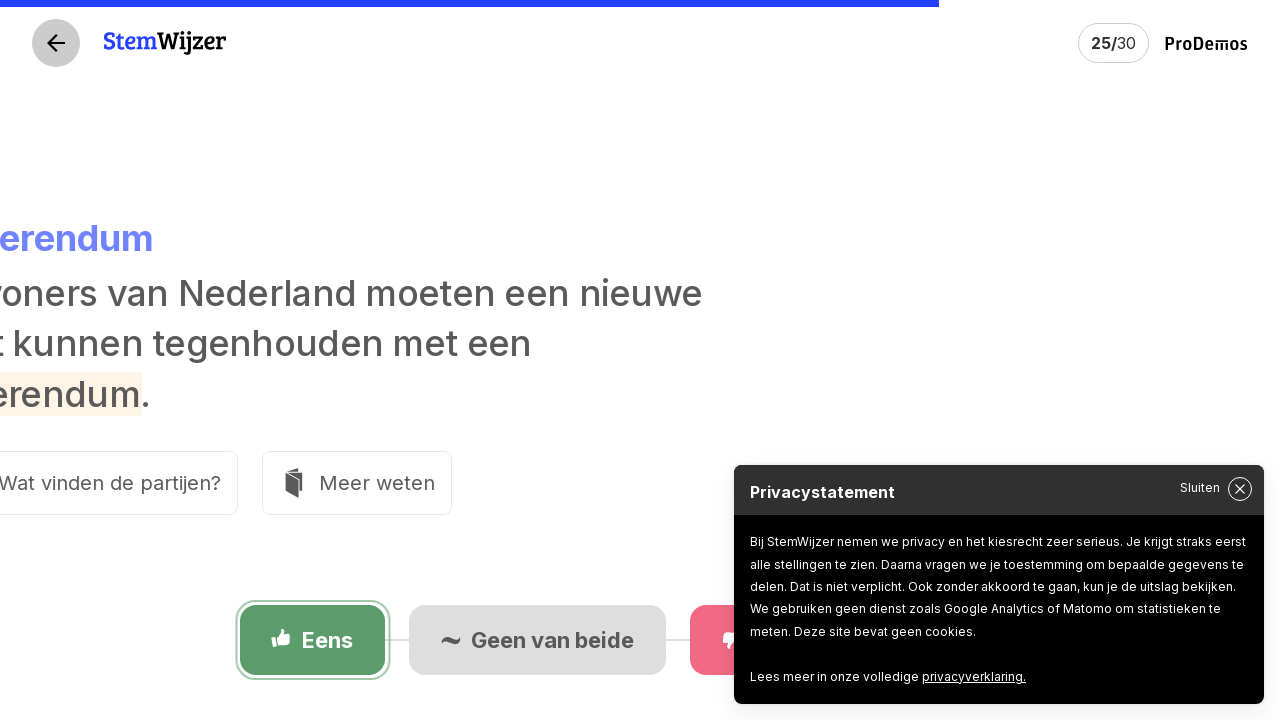

Waited for next question page to load after question 24
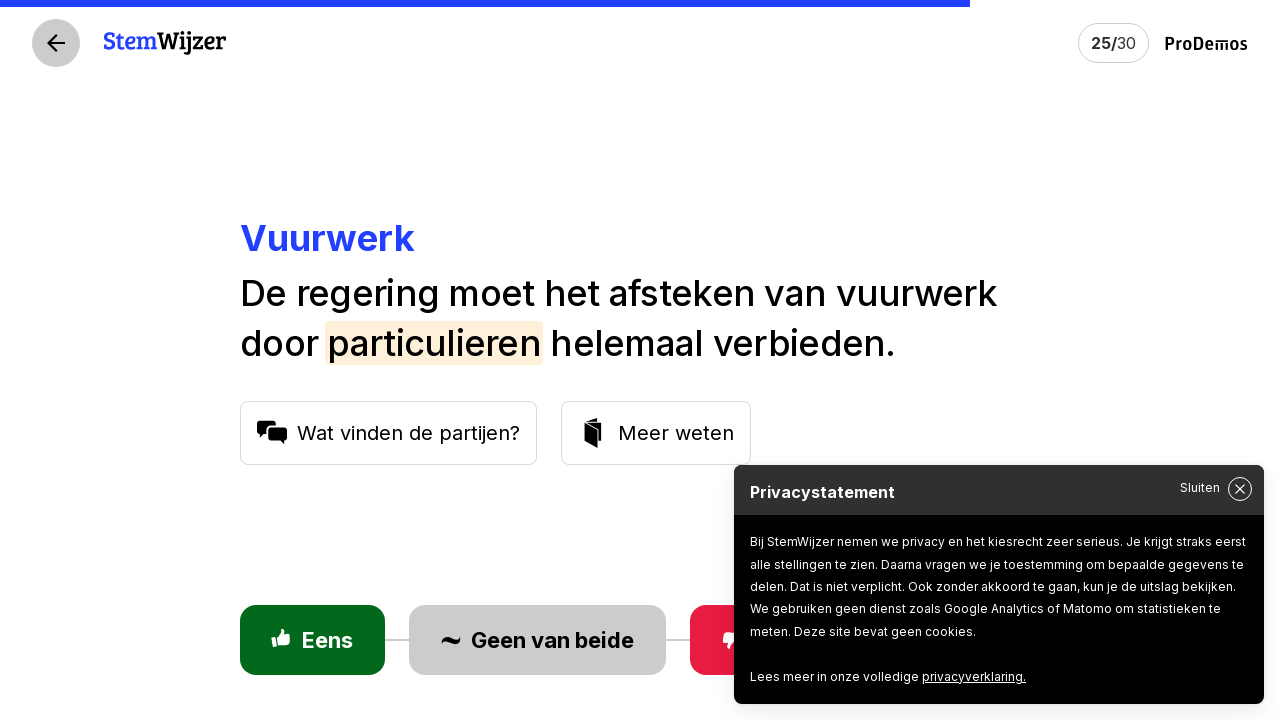

Clicked 'agree' button for question 25 at (312, 640) on .statement__buttons-main > .button--agree
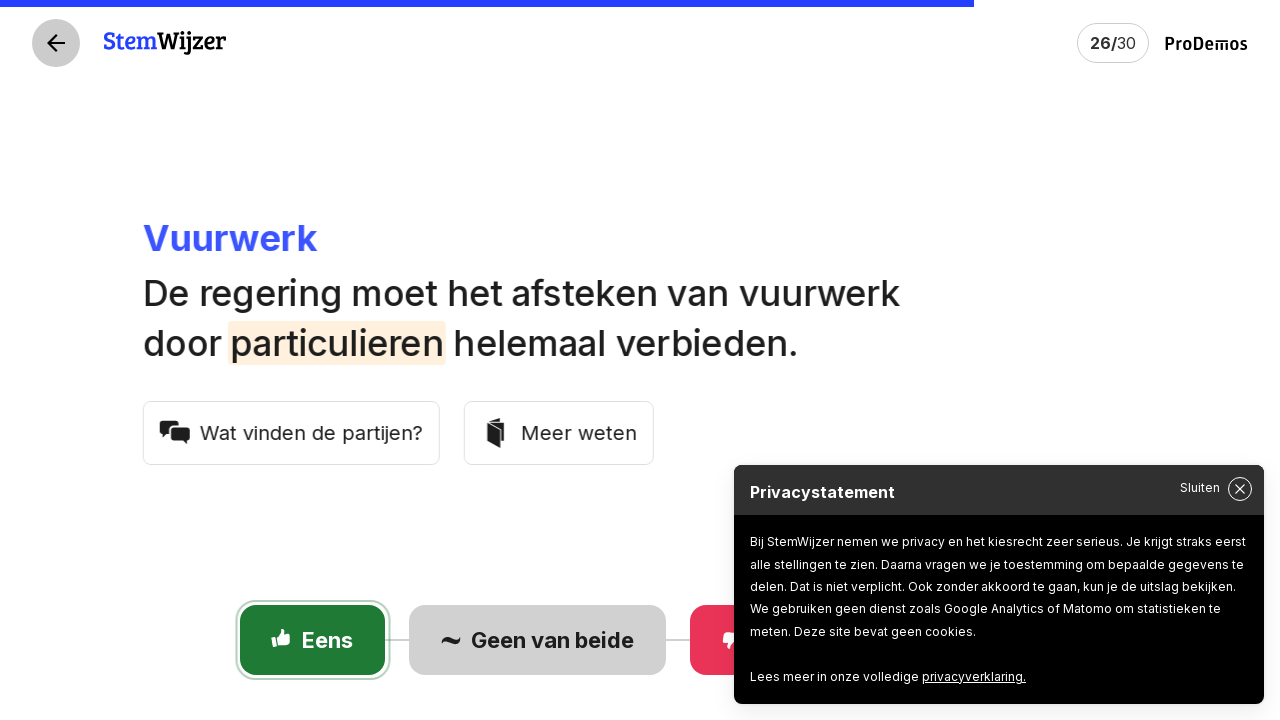

Waited for next question page to load after question 25
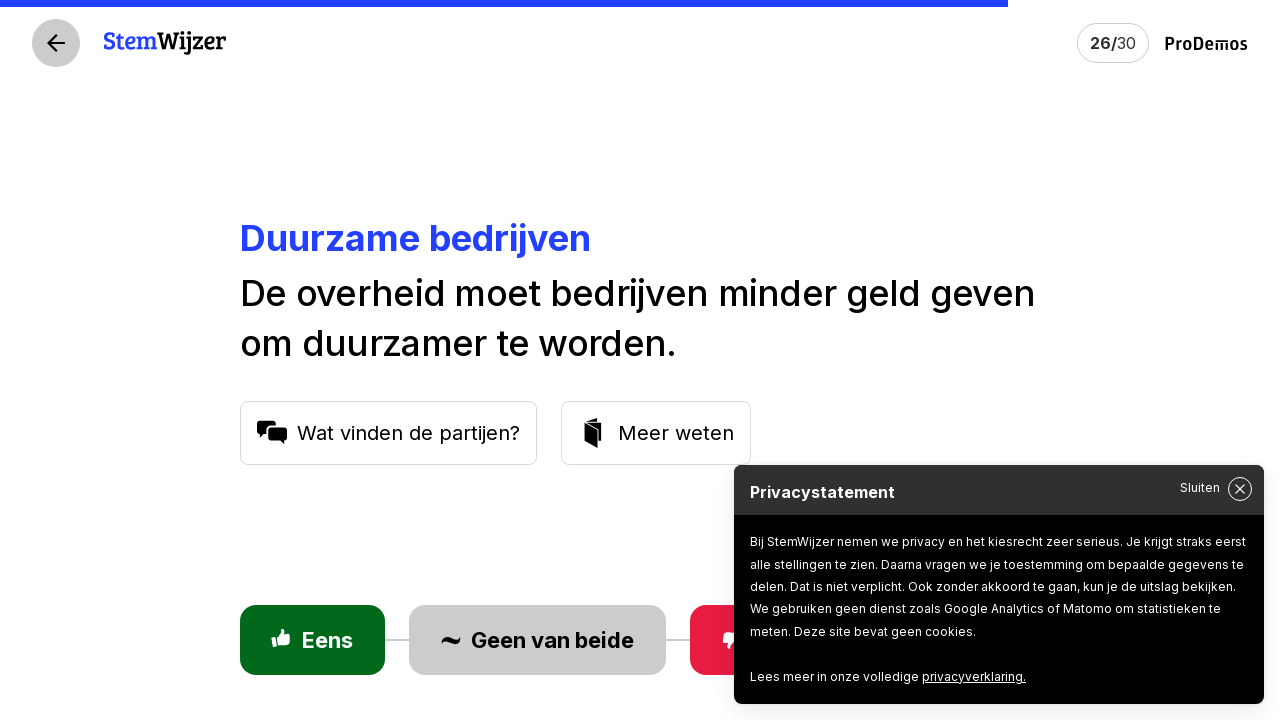

Clicked 'agree' button for question 26 at (312, 640) on .statement__buttons-main > .button--agree
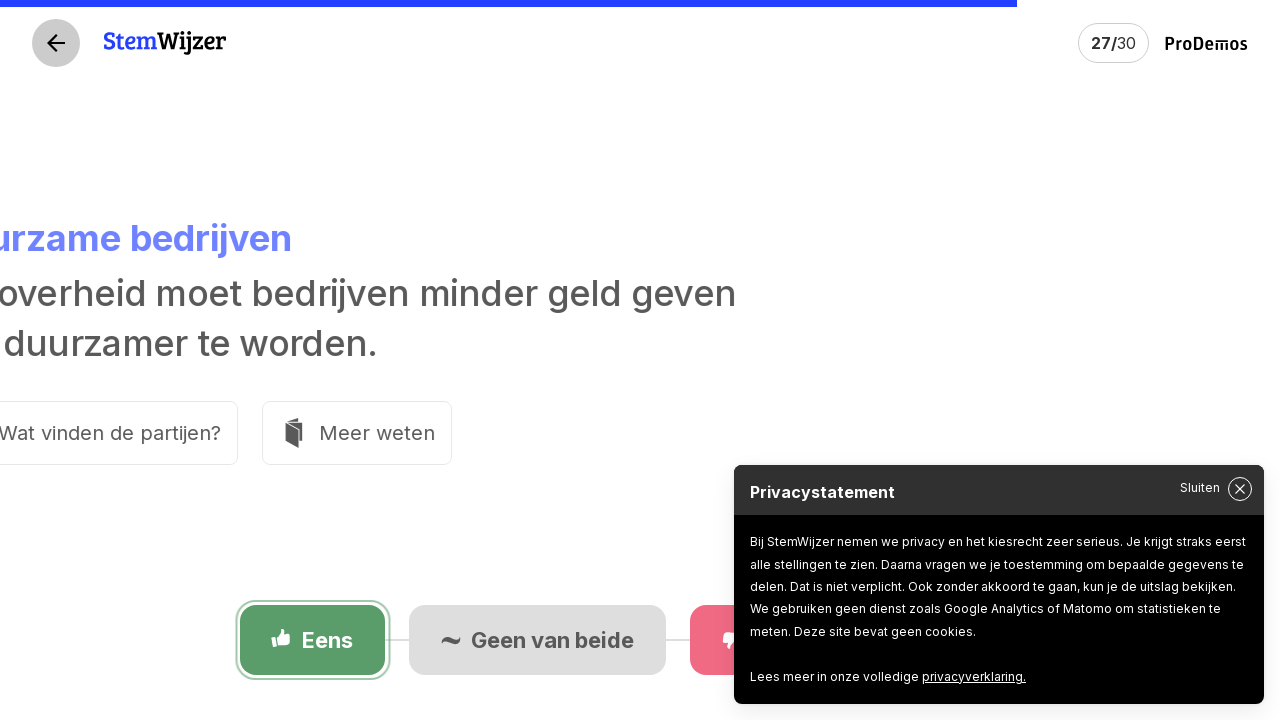

Waited for next question page to load after question 26
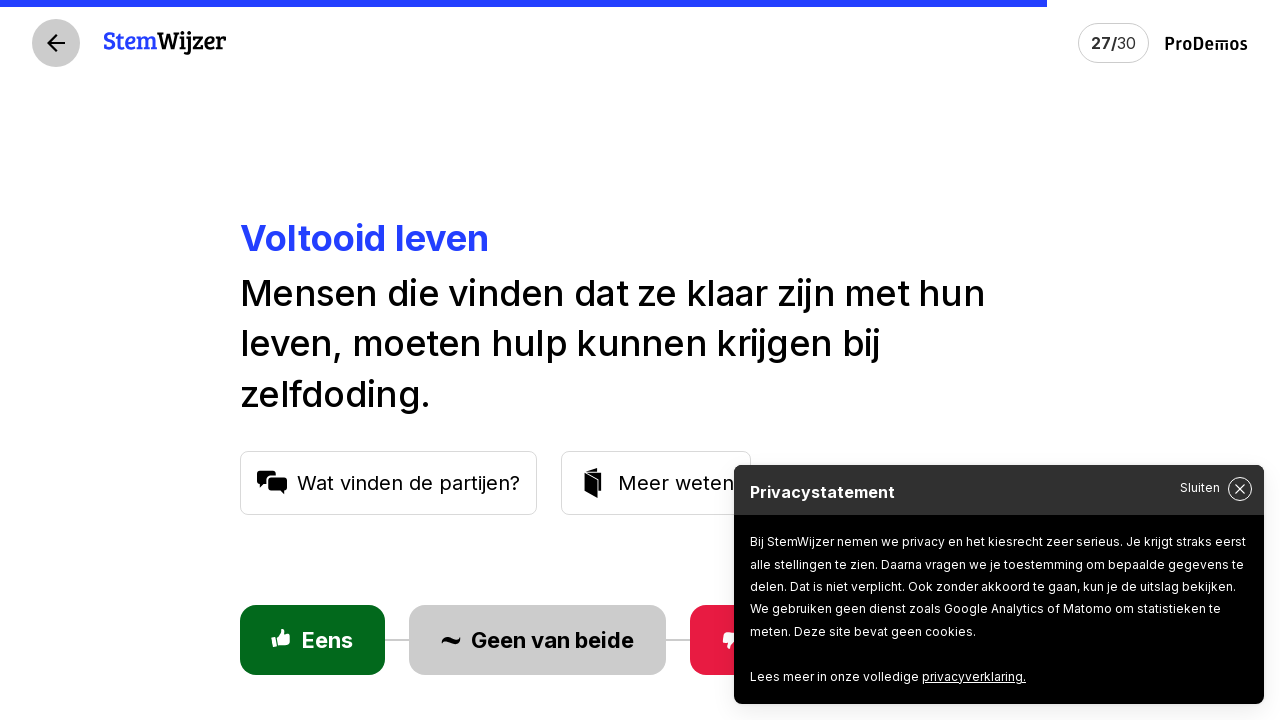

Clicked 'agree' button for question 27 at (312, 640) on .statement__buttons-main > .button--agree
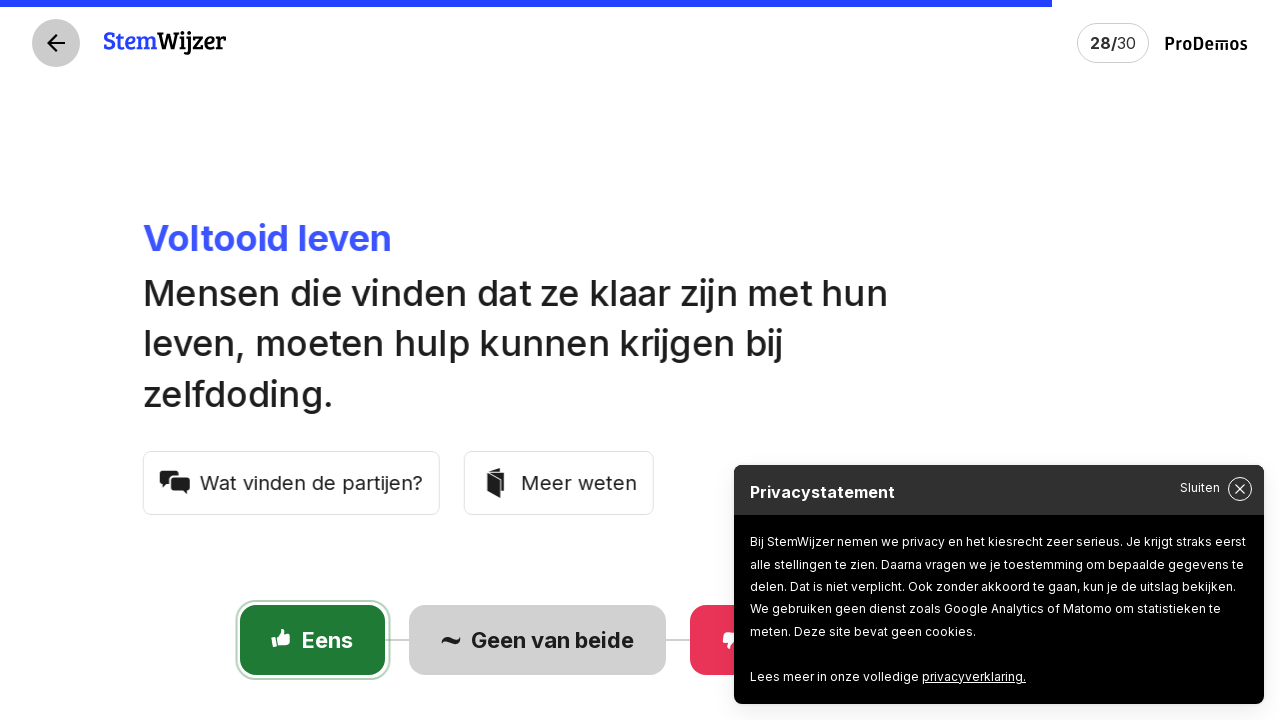

Waited for next question page to load after question 27
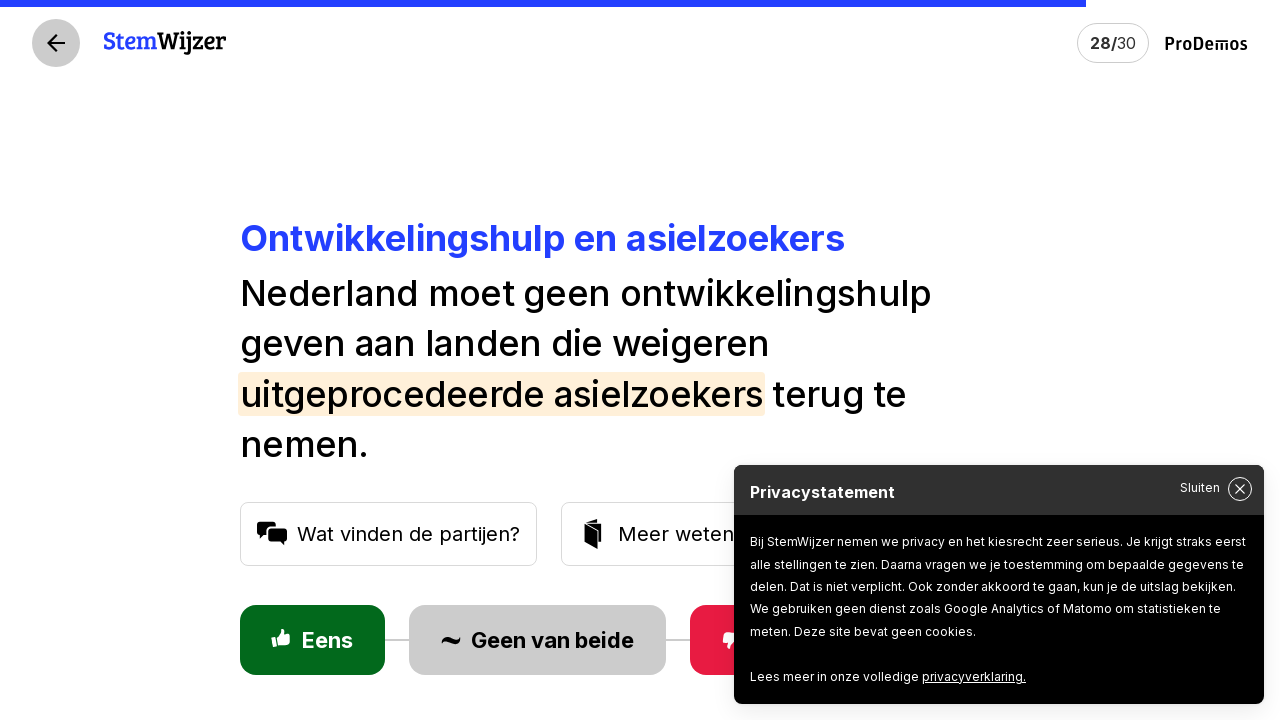

Clicked 'agree' button for question 28 at (312, 640) on .statement__buttons-main > .button--agree
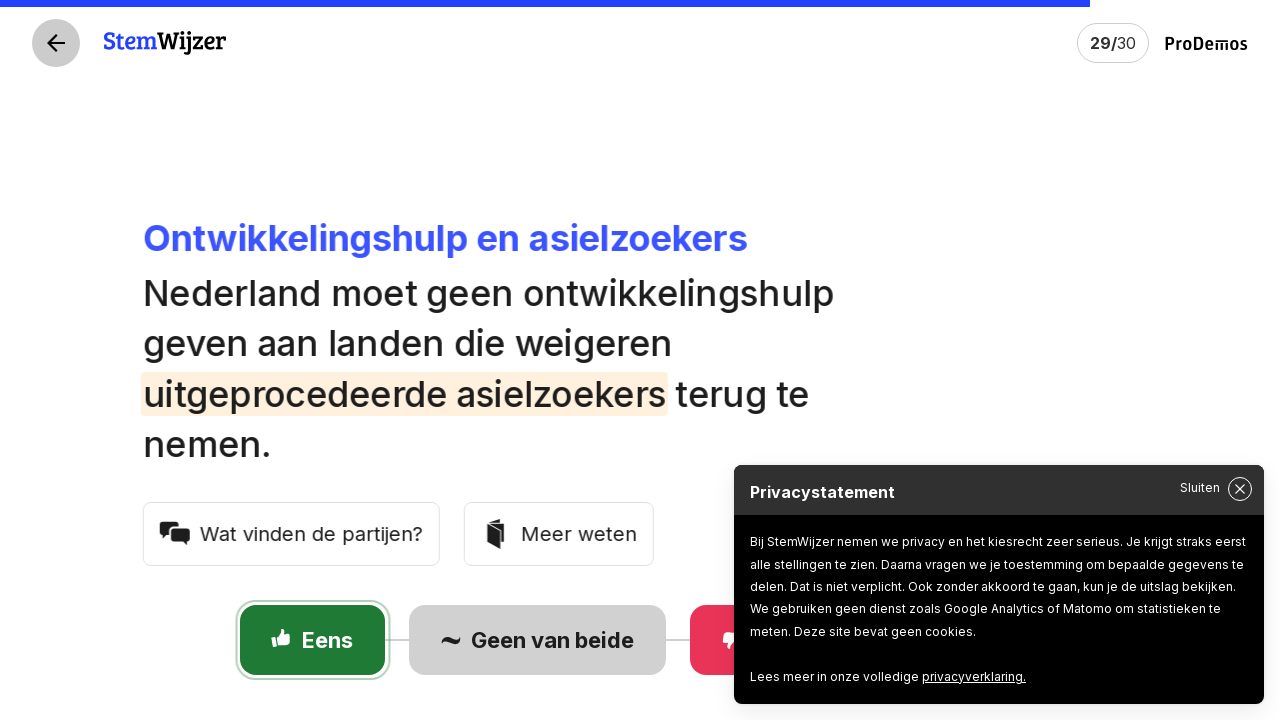

Waited for next question page to load after question 28
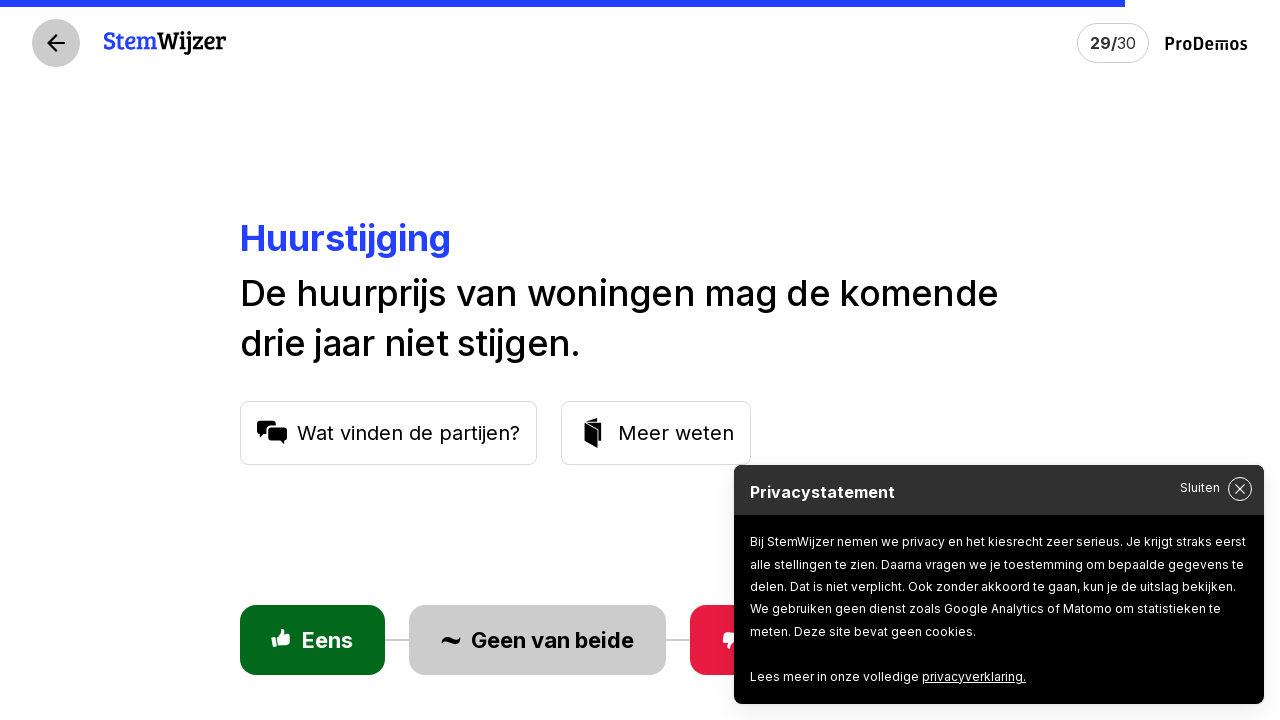

Clicked 'agree' button for question 29 at (312, 640) on .statement__buttons-main > .button--agree
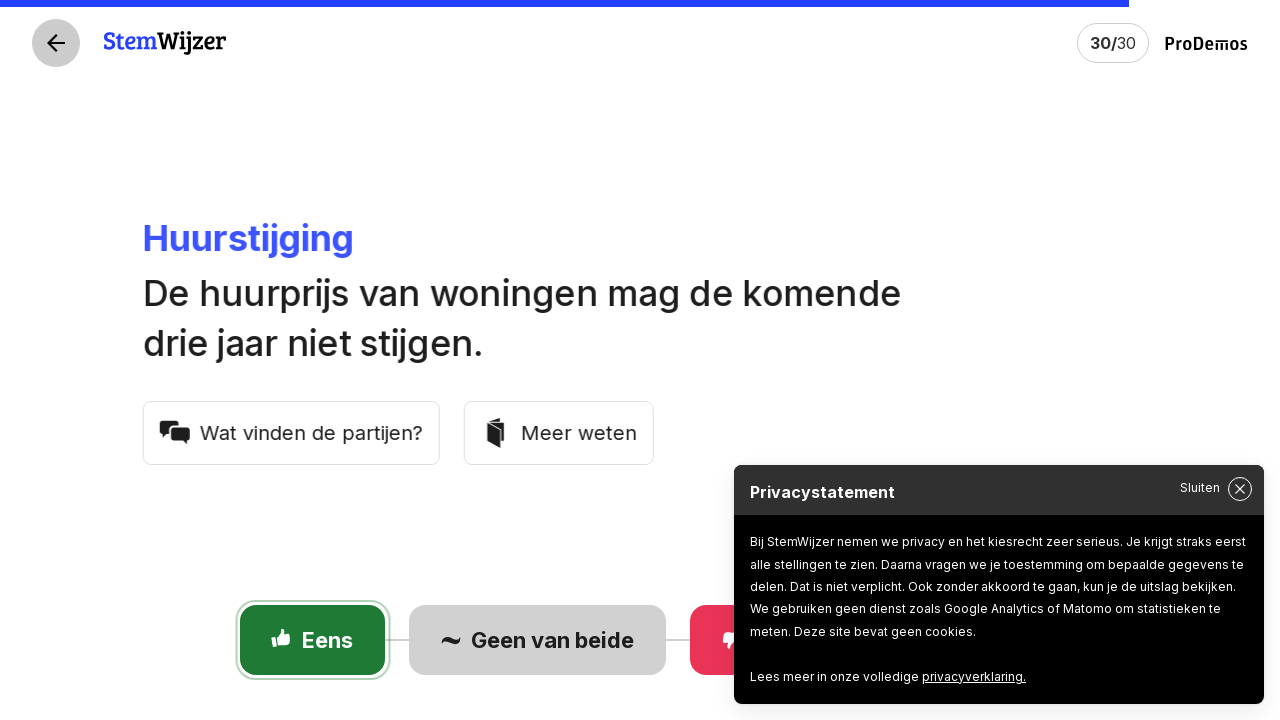

Waited for next question page to load after question 29
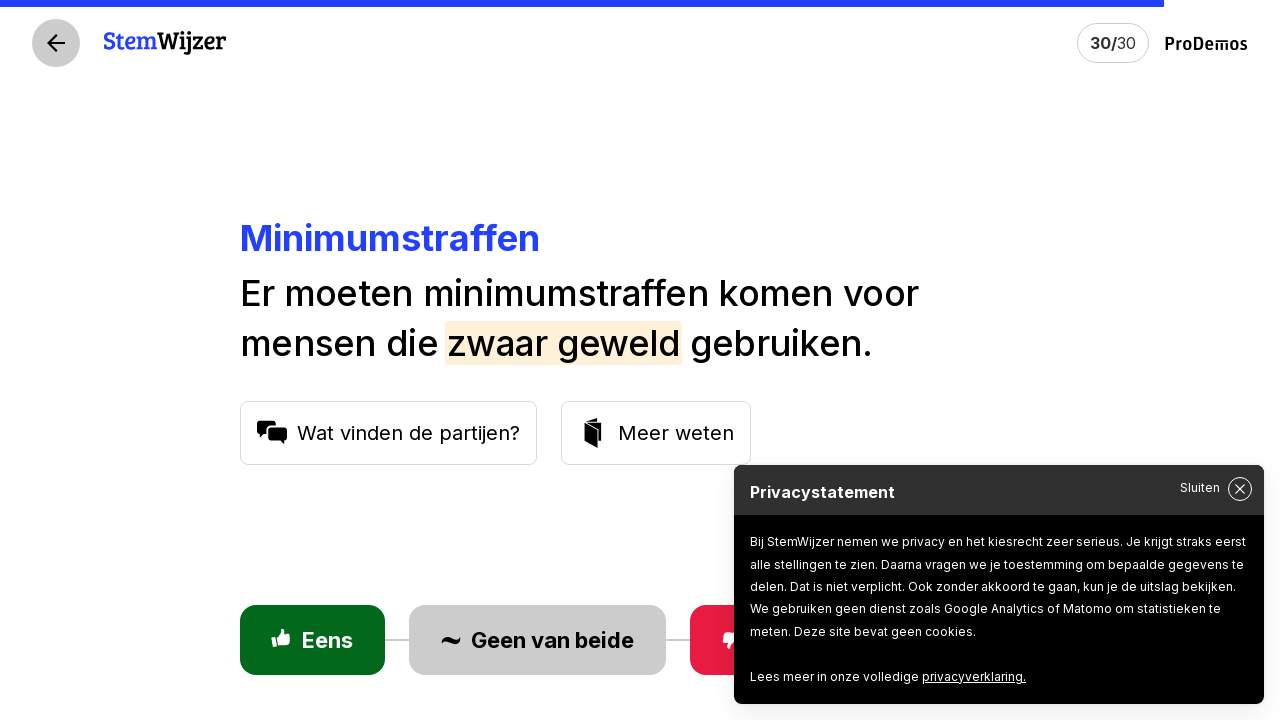

Clicked 'agree' button for question 30 at (312, 640) on .statement__buttons-main > .button--agree
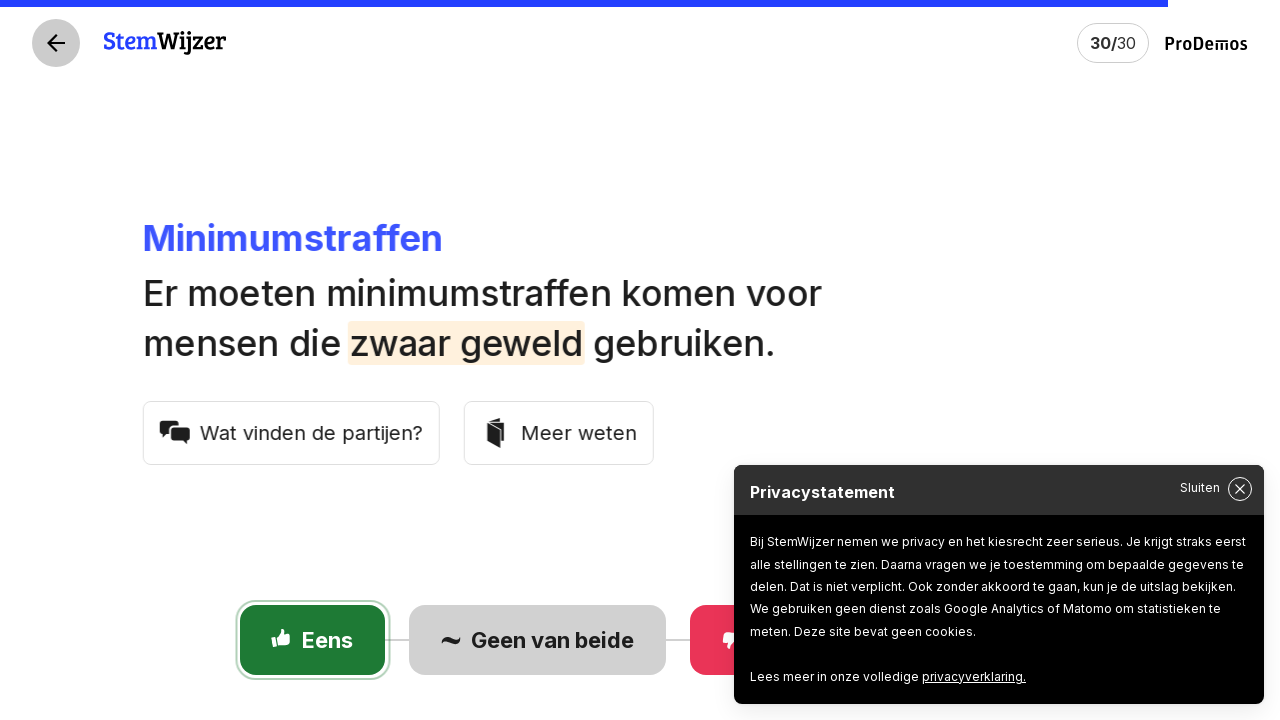

Waited for next question page to load after question 30
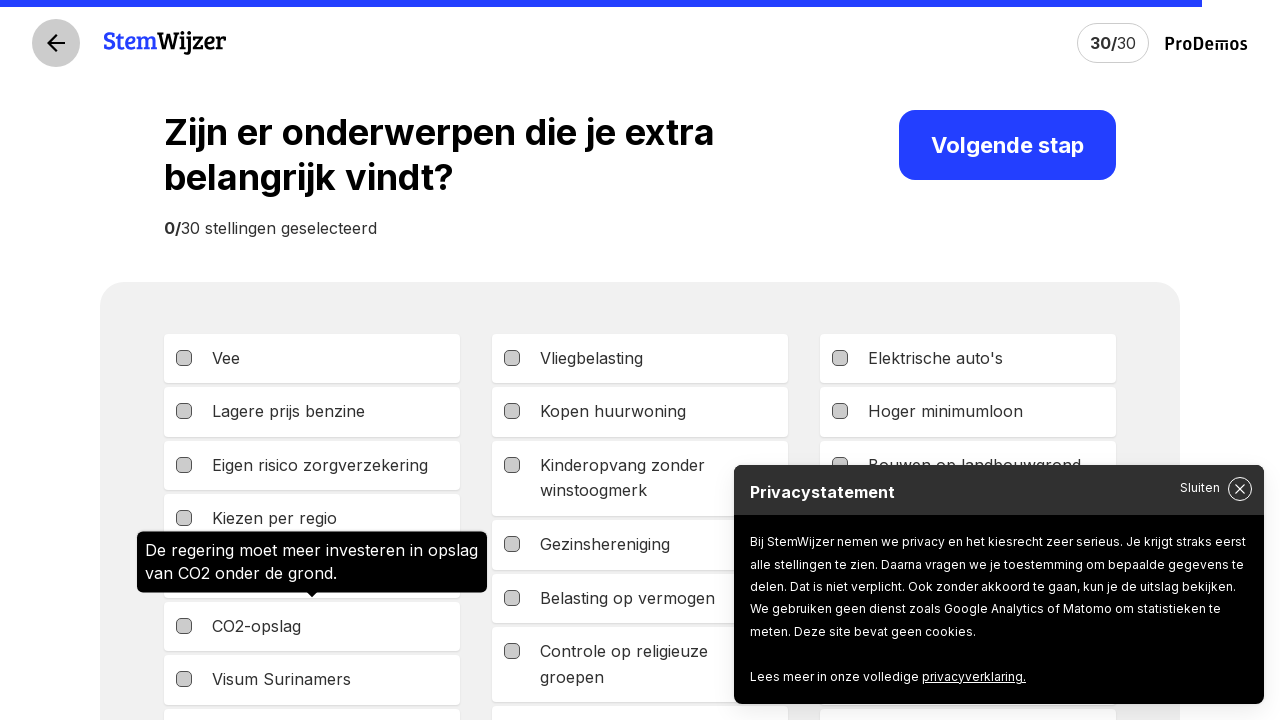

Clicked next step button after completing all 30 questions at (1008, 145) on .options-header__next
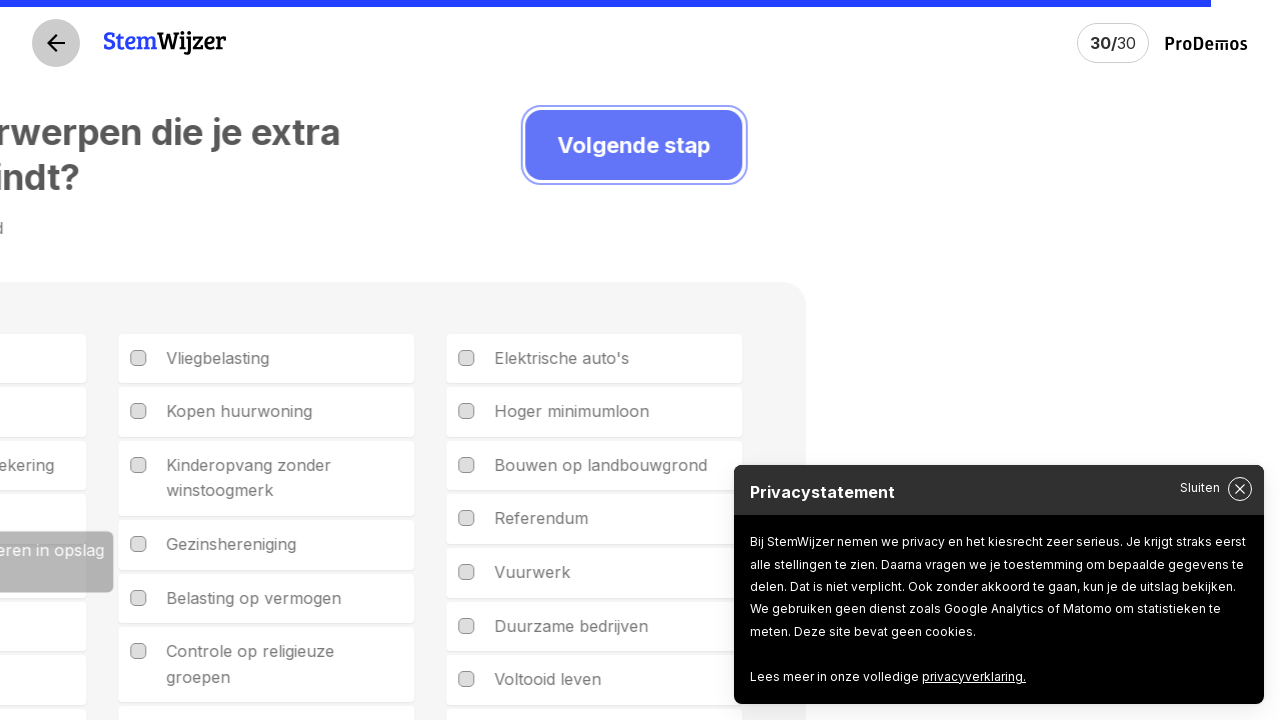

Waited for next step page to load
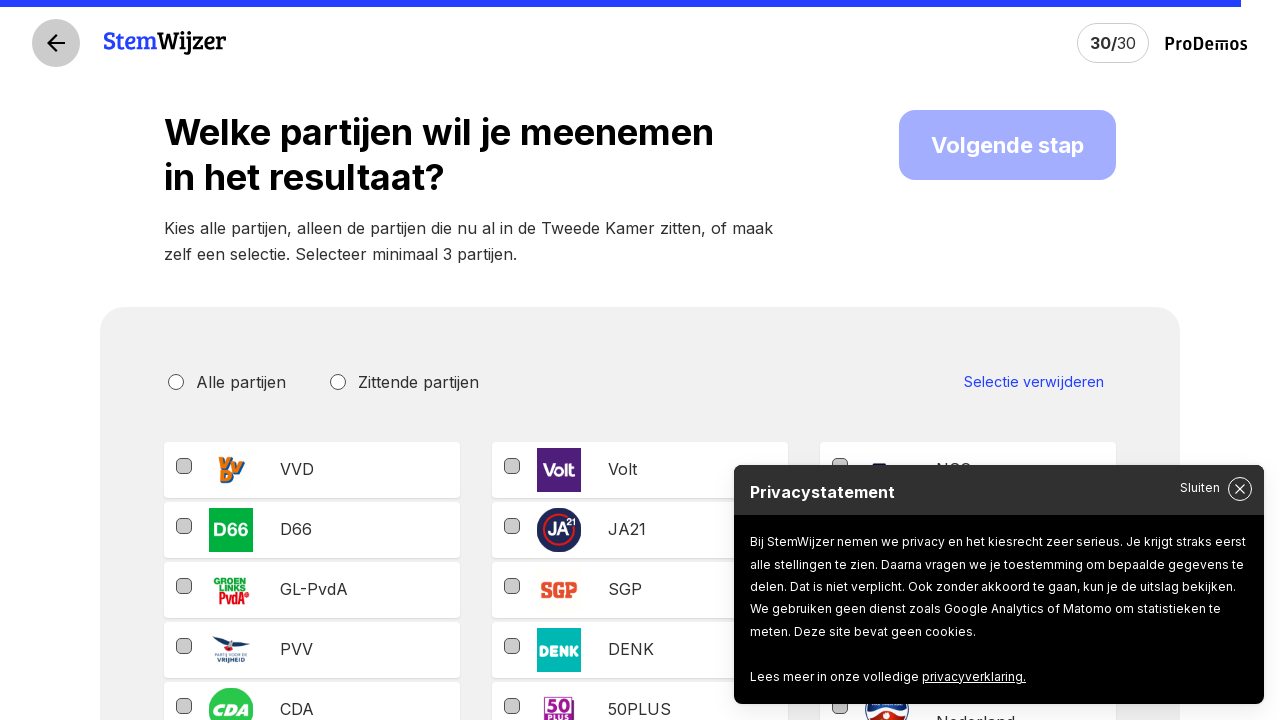

Selected first radio option to include all parties at (231, 382) on .radio:nth-child(1)
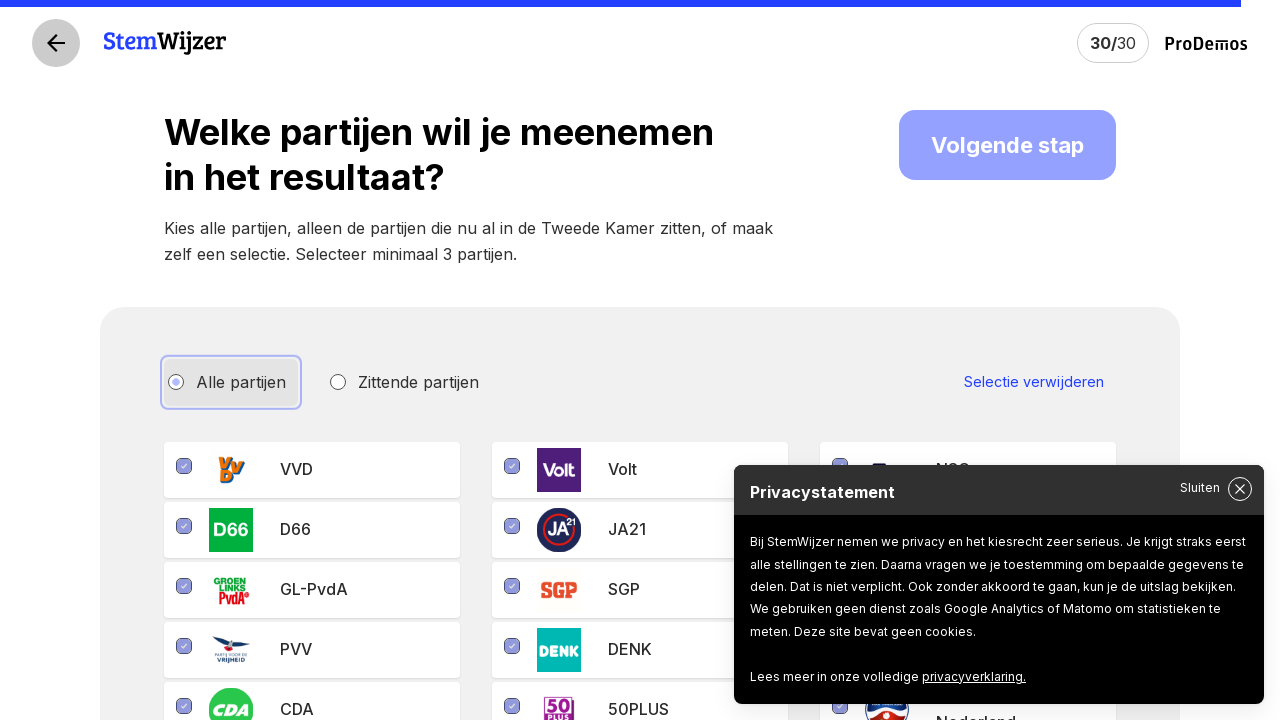

Waited for party selection to be processed
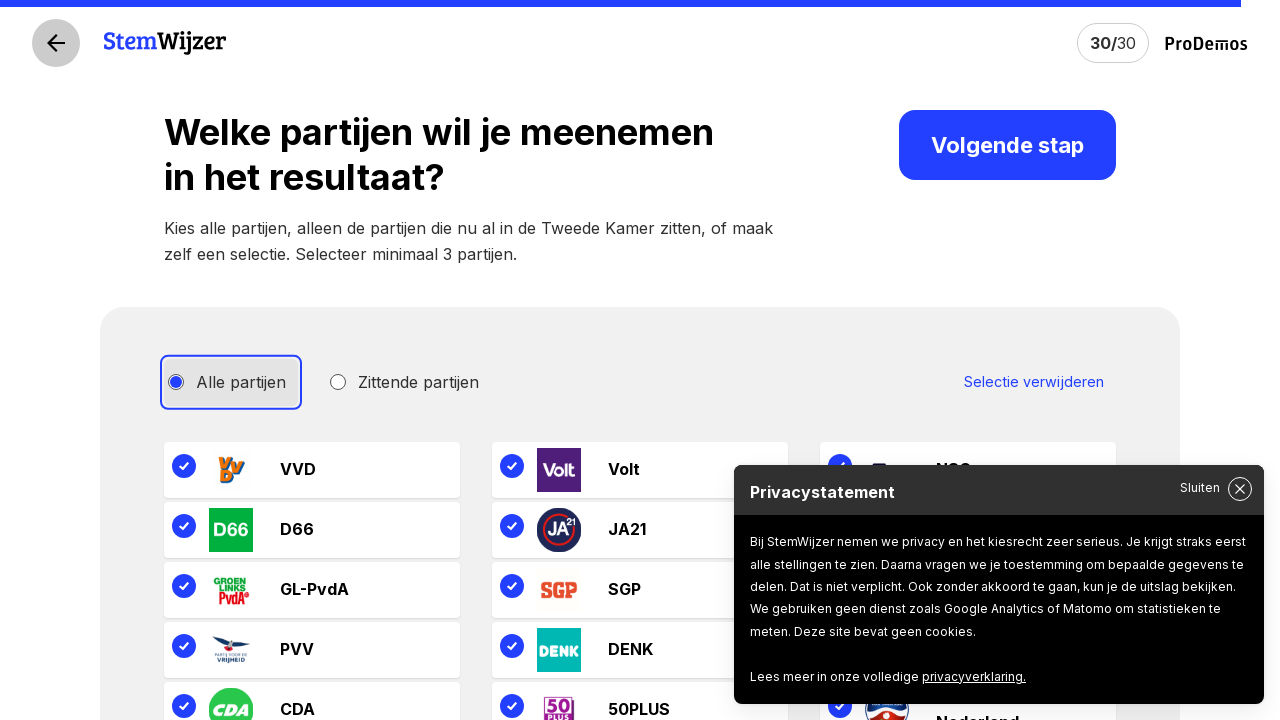

Clicked next step button to proceed from party selection at (1008, 145) on .options-header__next
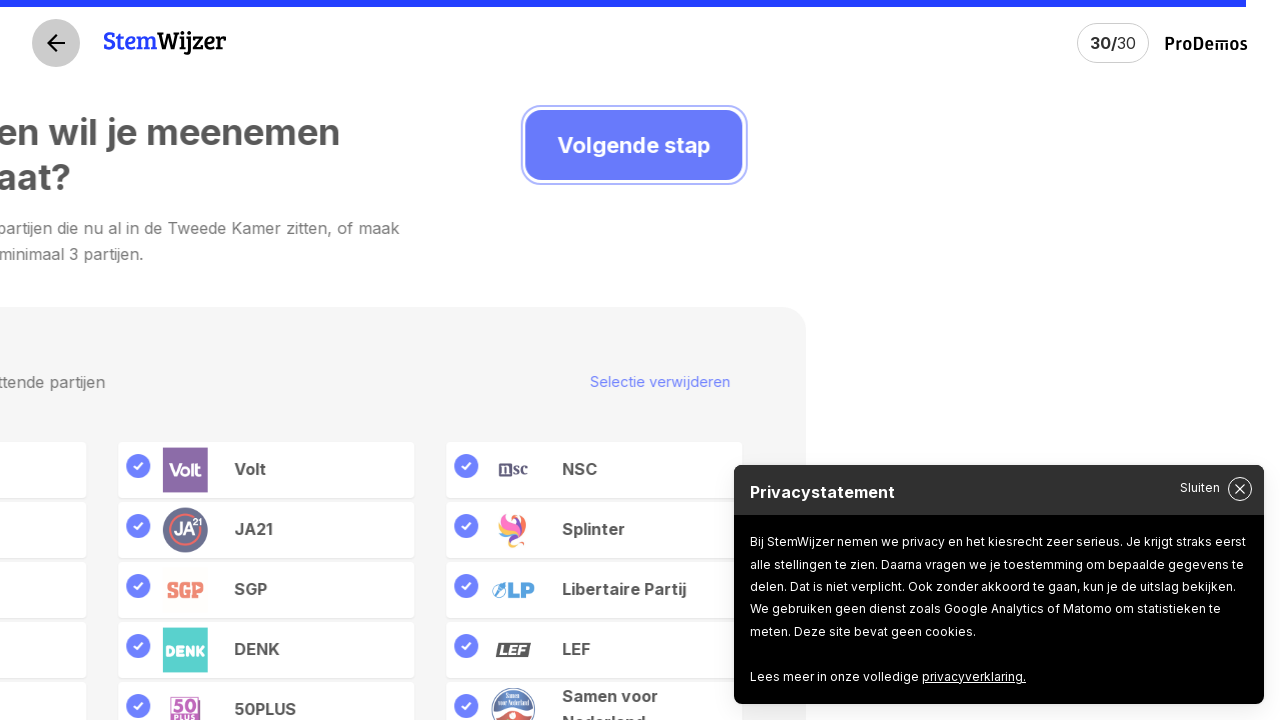

Waited for next step page to load
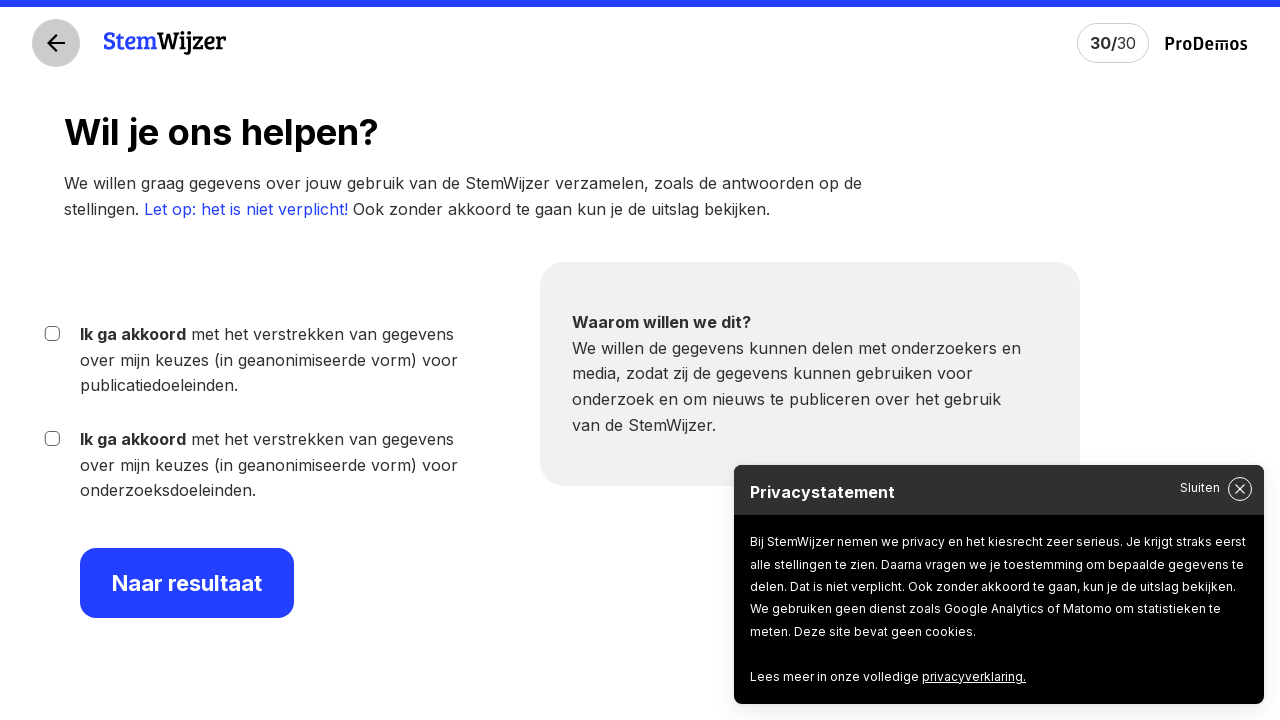

Clicked analytics consent button at (187, 583) on .select-analytics__button
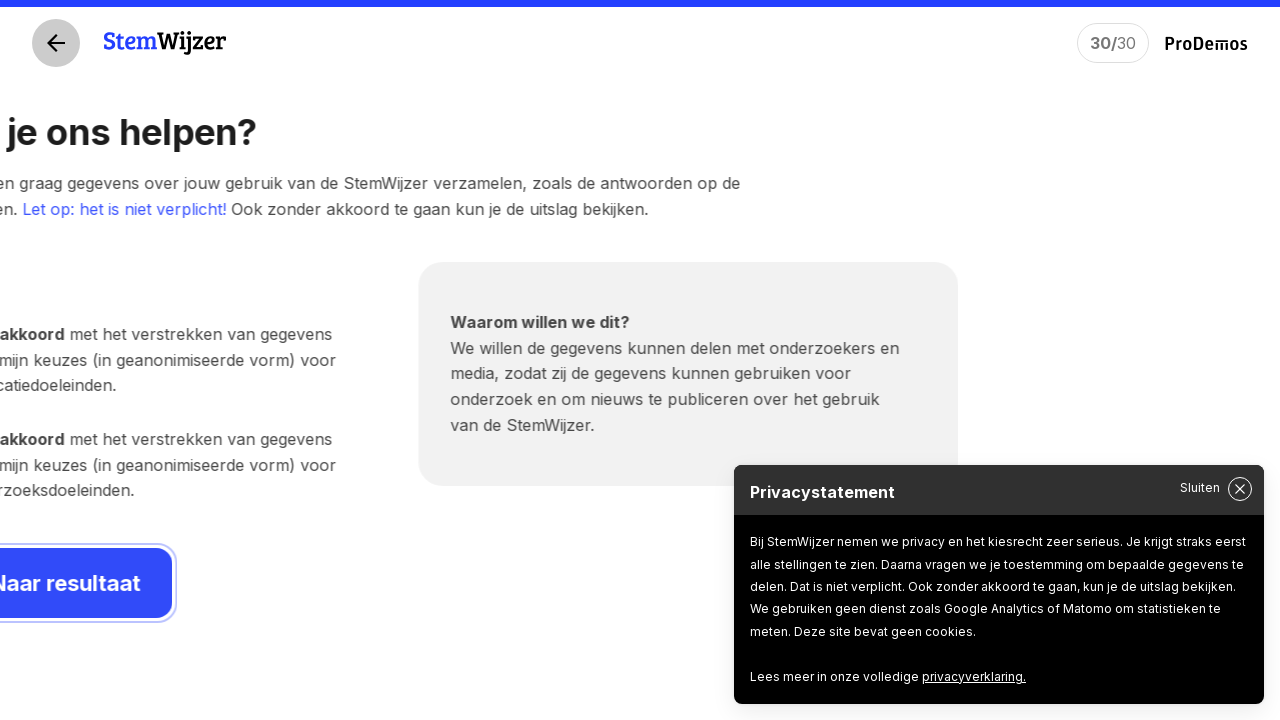

Waited after clicking analytics button
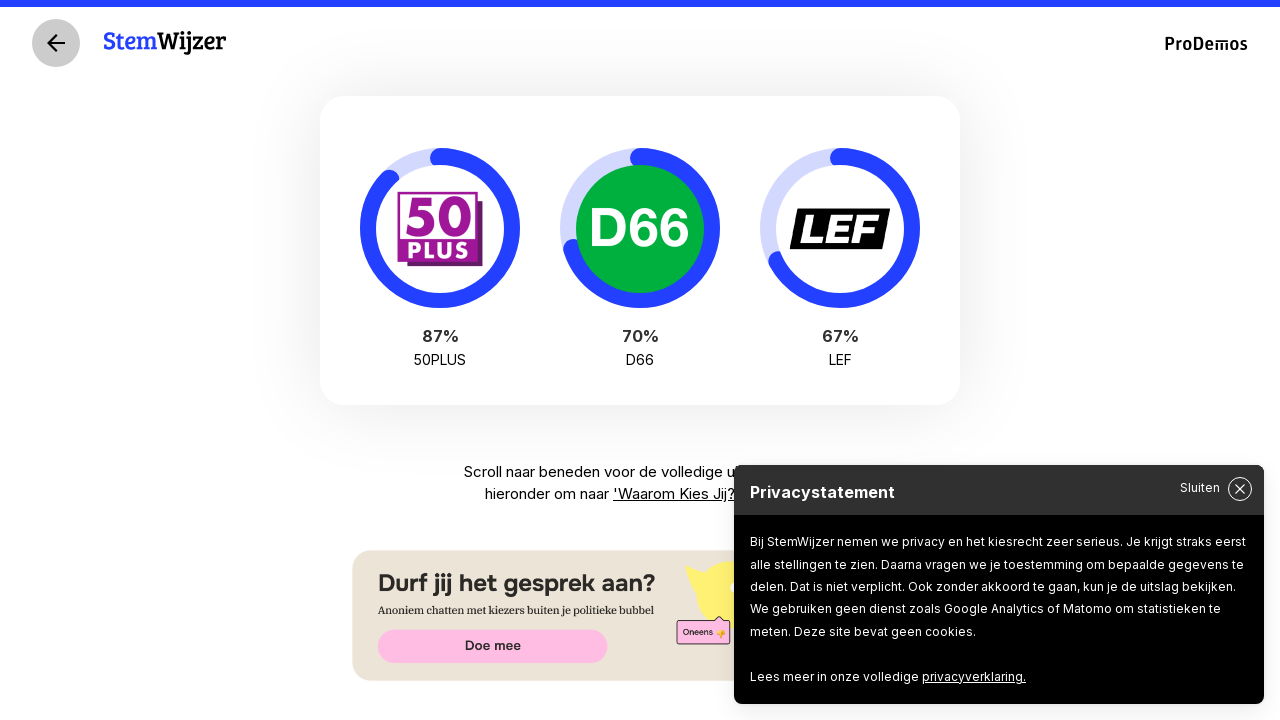

Results page loaded and results button became visible
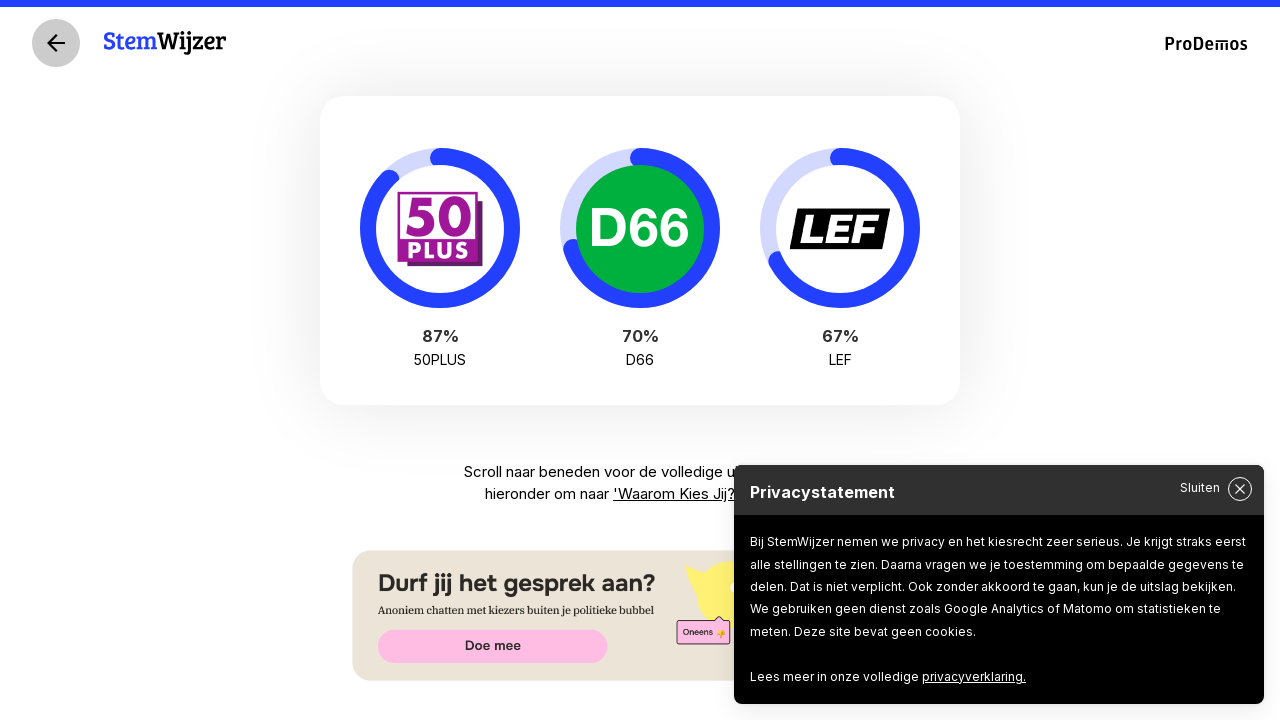

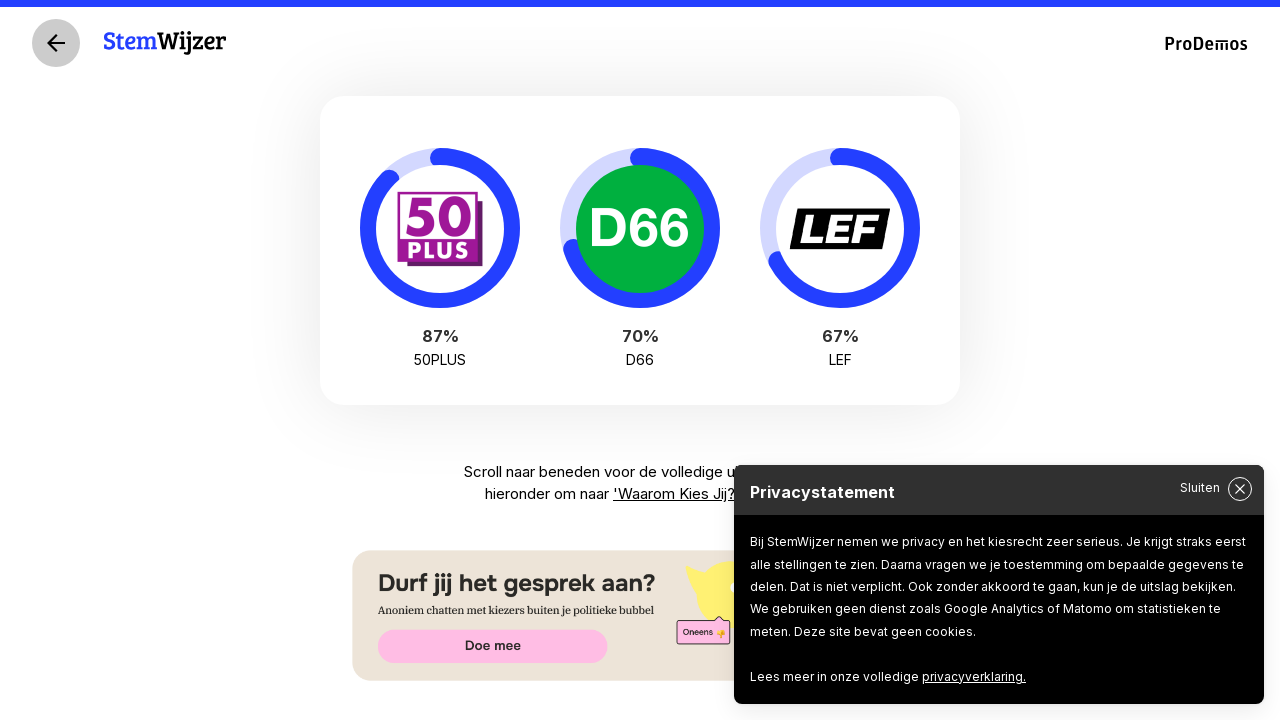